Tests a simple registration form by filling in first name, last name, email, and phone number fields, then submitting and handling the confirmation alert. The test runs multiple iterations with different data.

Starting URL: https://v1.training-support.net/selenium/simple-form

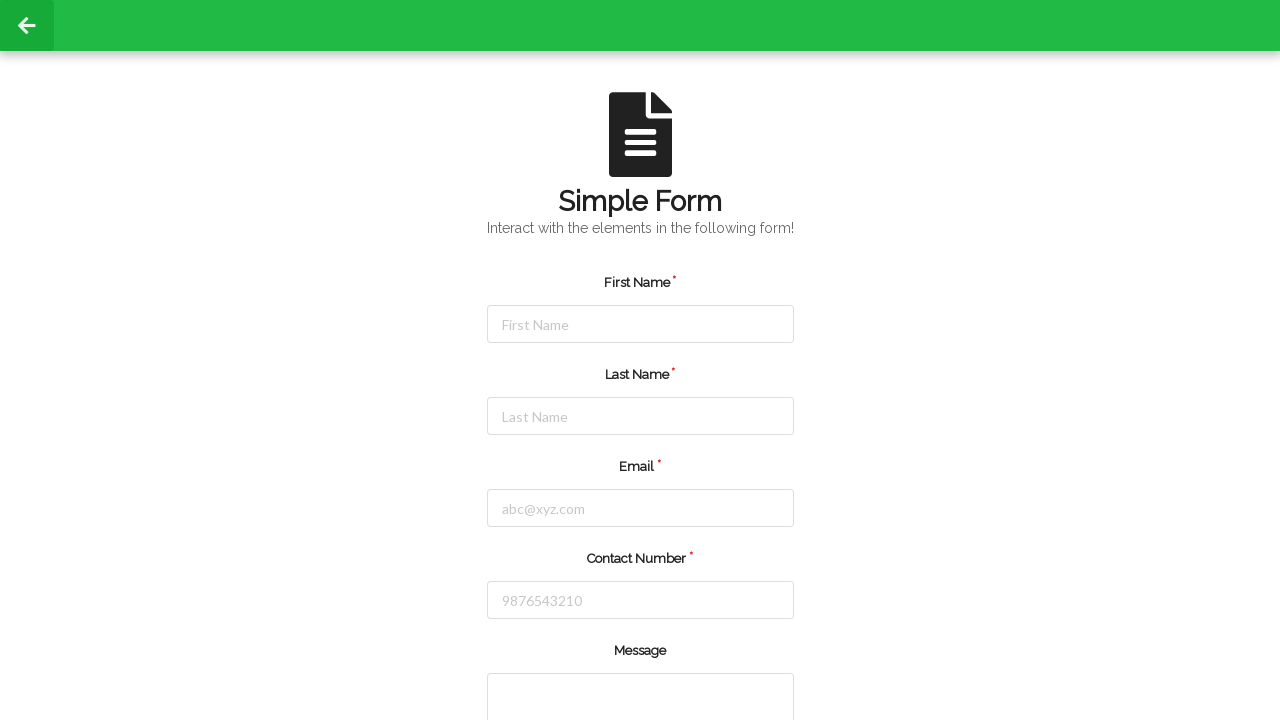

Navigated to registration form page
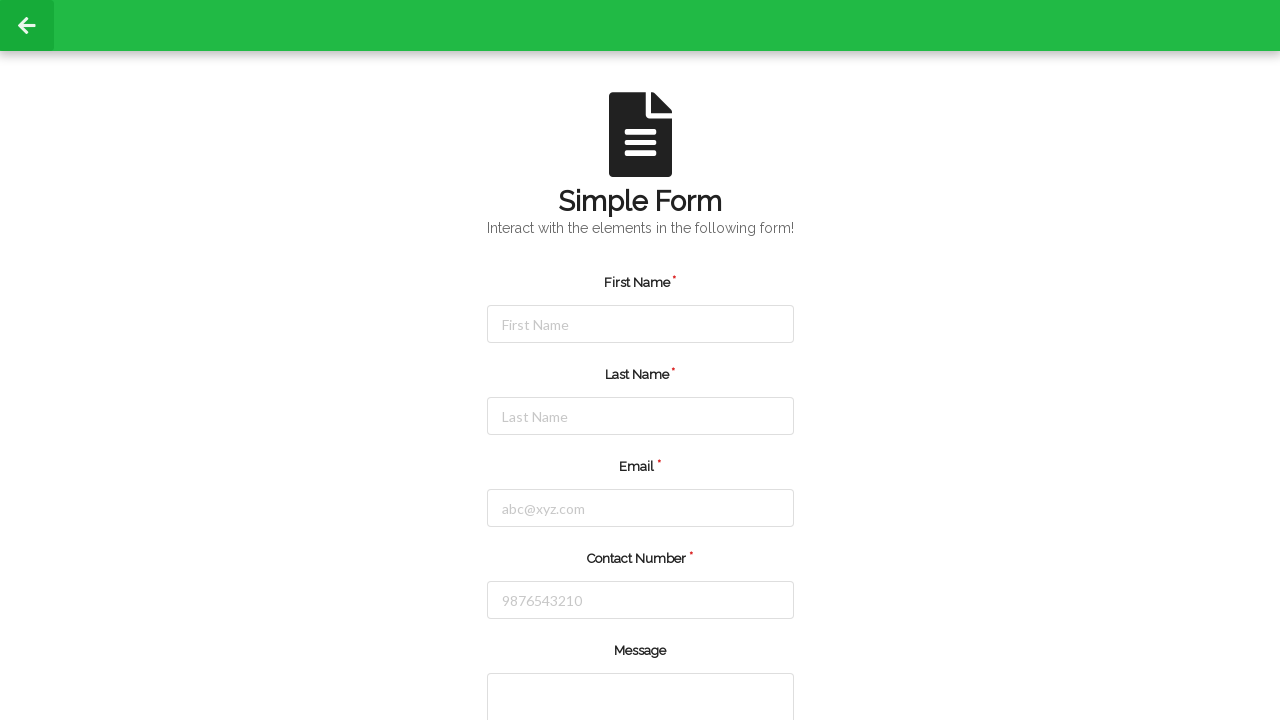

Cleared first name field on #firstName
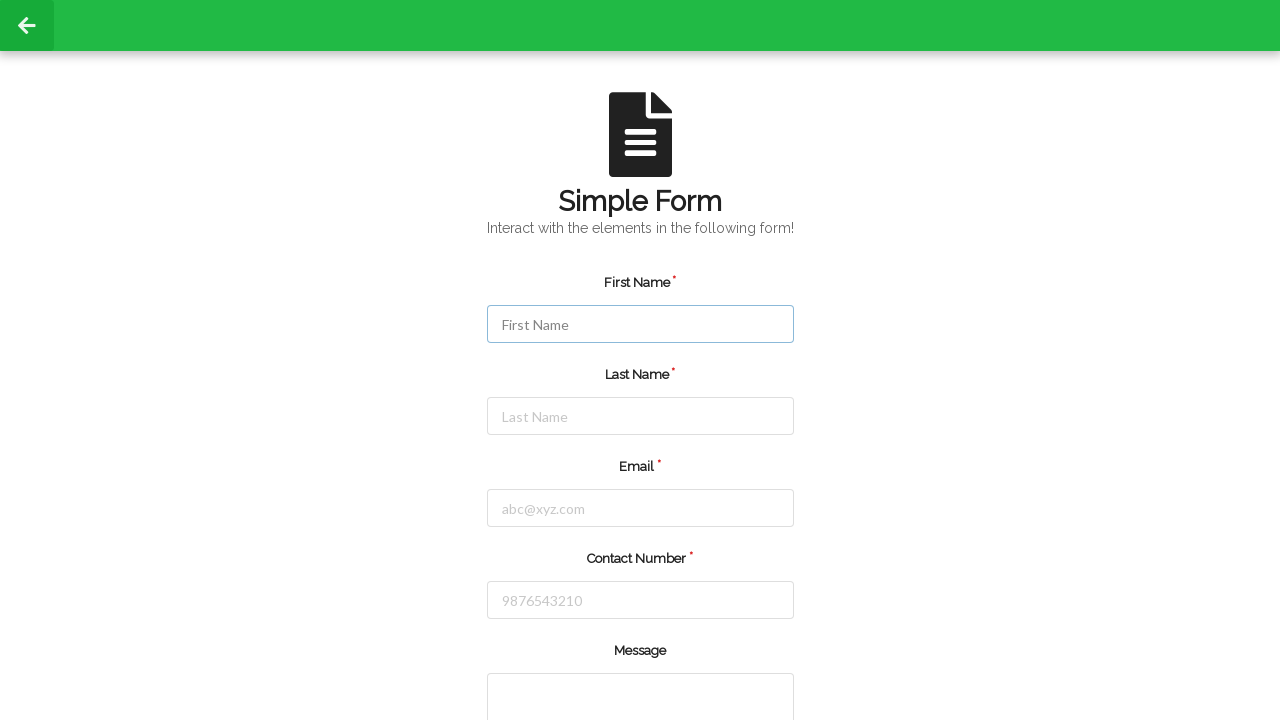

Filled first name field with 'John' on #firstName
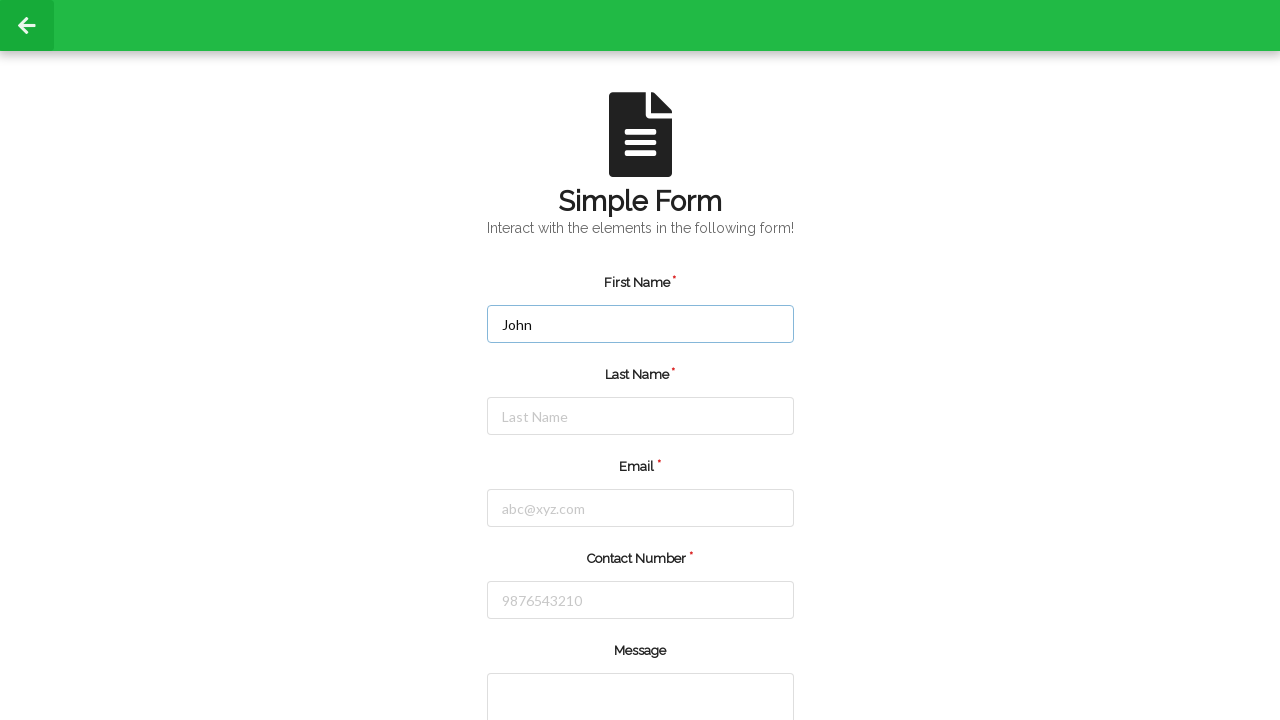

Cleared last name field on #lastName
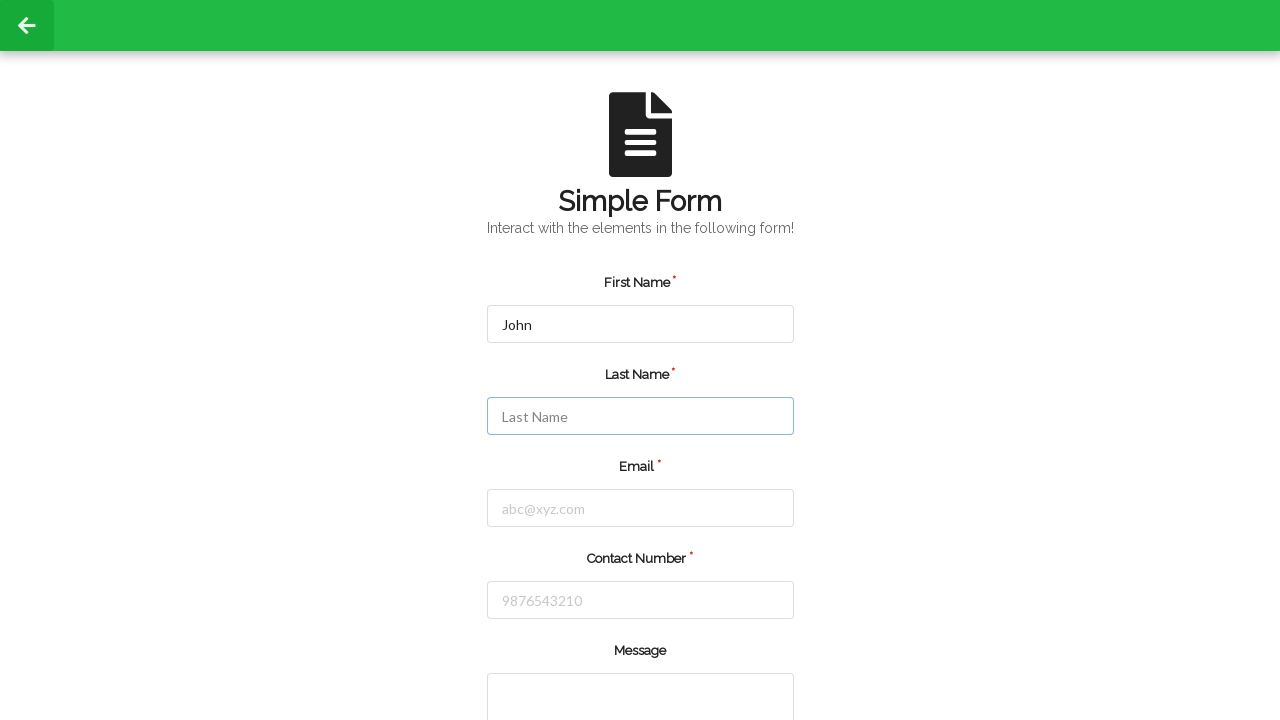

Filled last name field with 'Smith' on #lastName
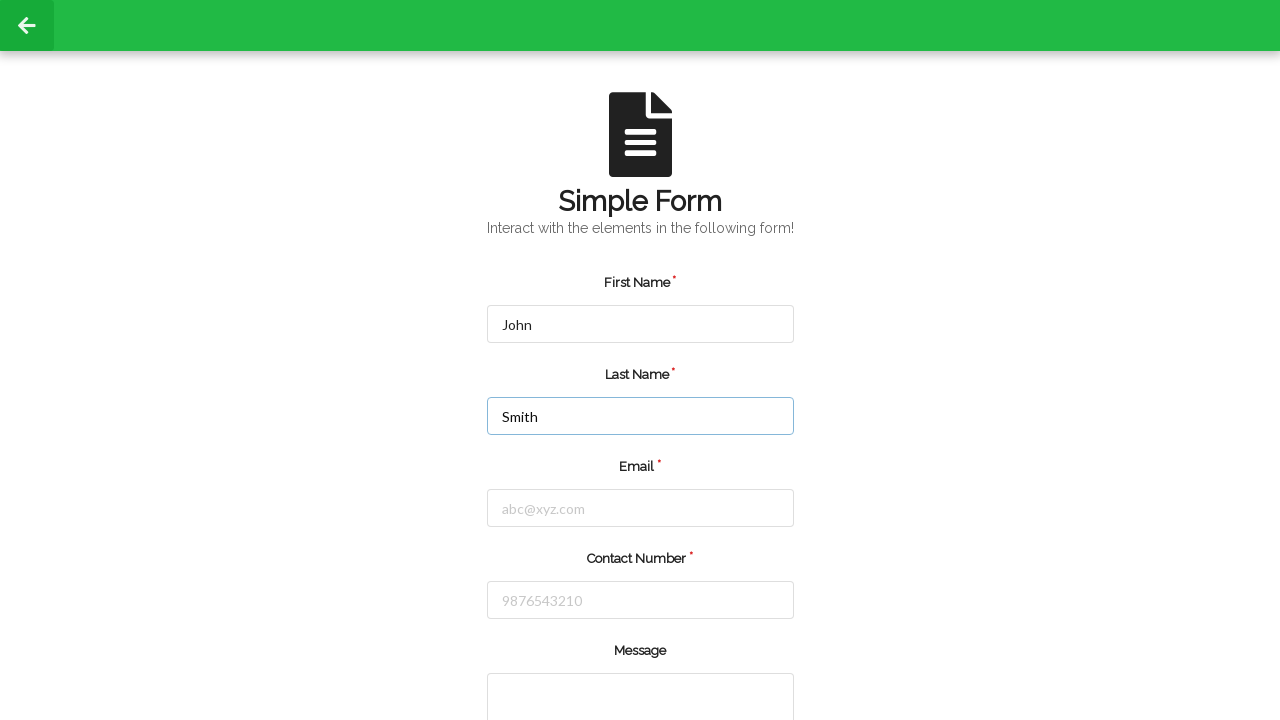

Cleared email field on #email
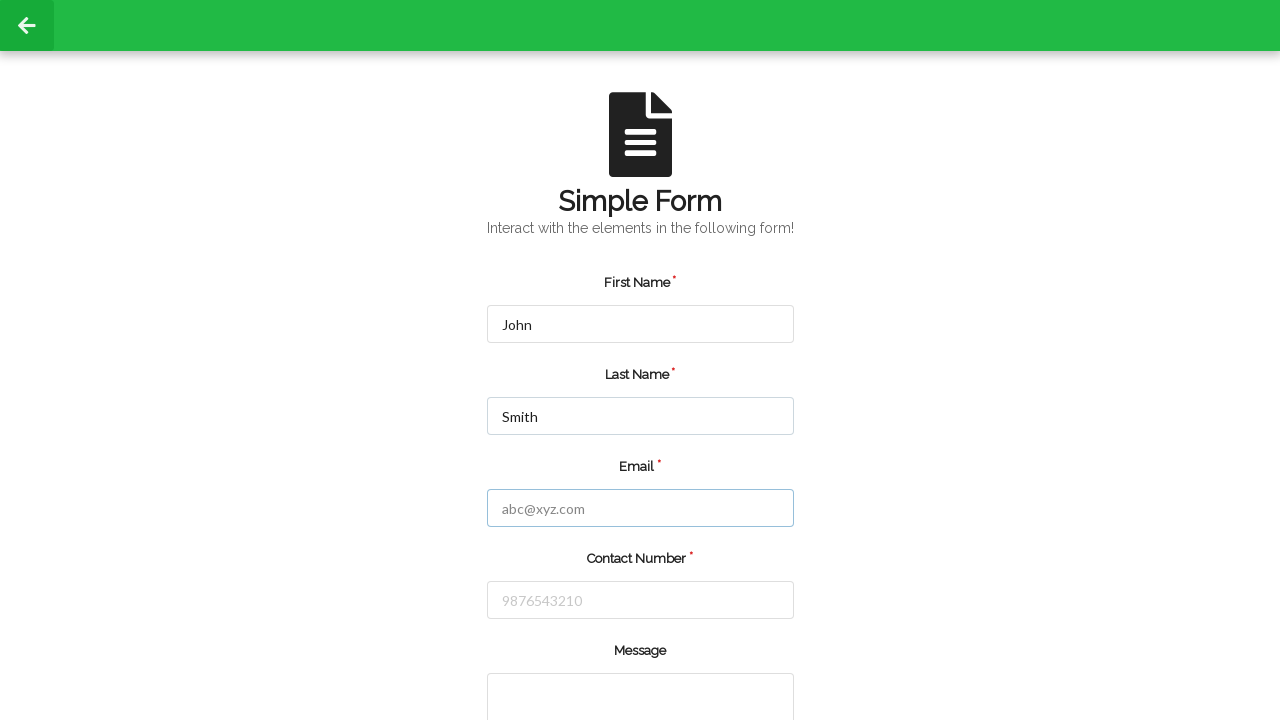

Filled email field with 'john.smith@example.com' on #email
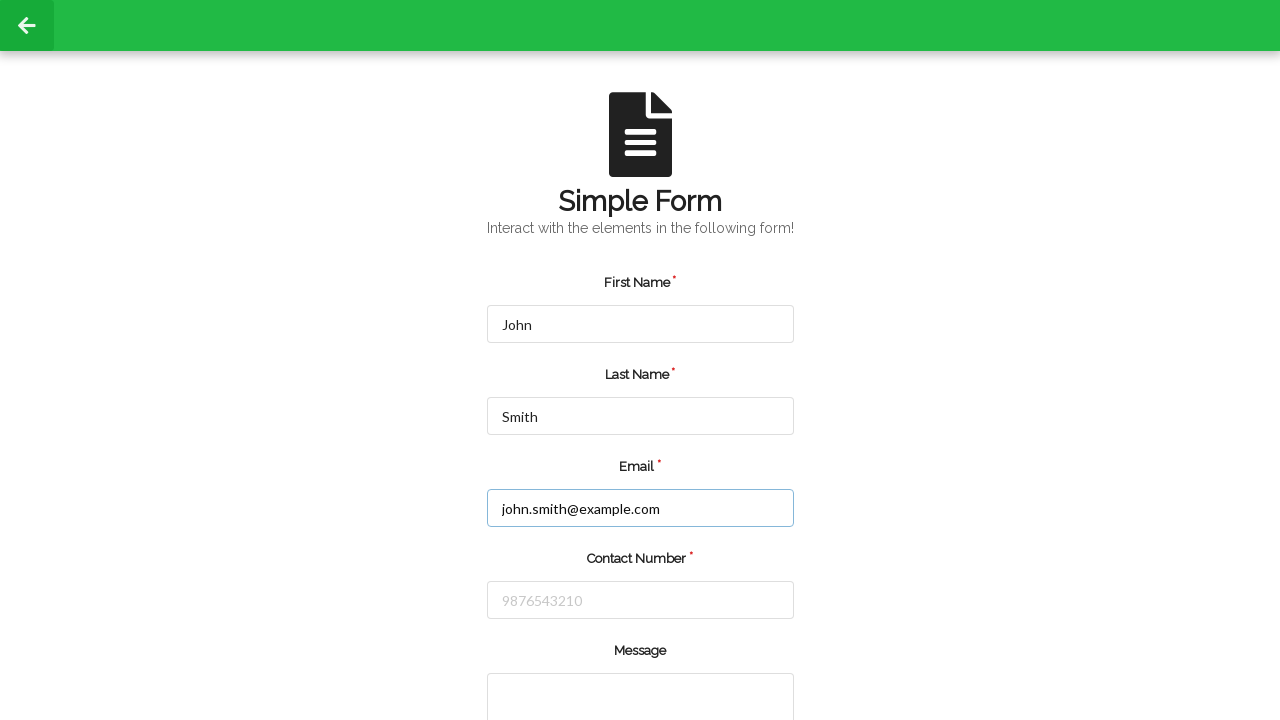

Cleared phone number field on #number
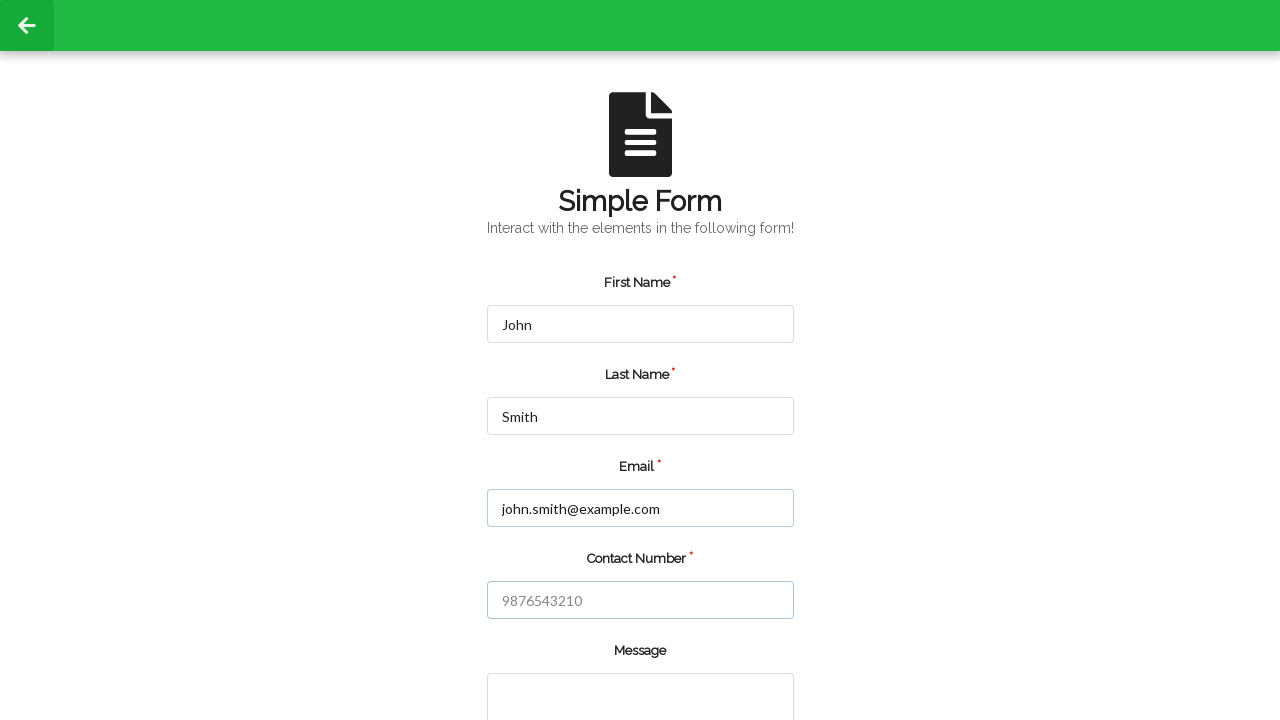

Filled phone number field with '5551234567' on #number
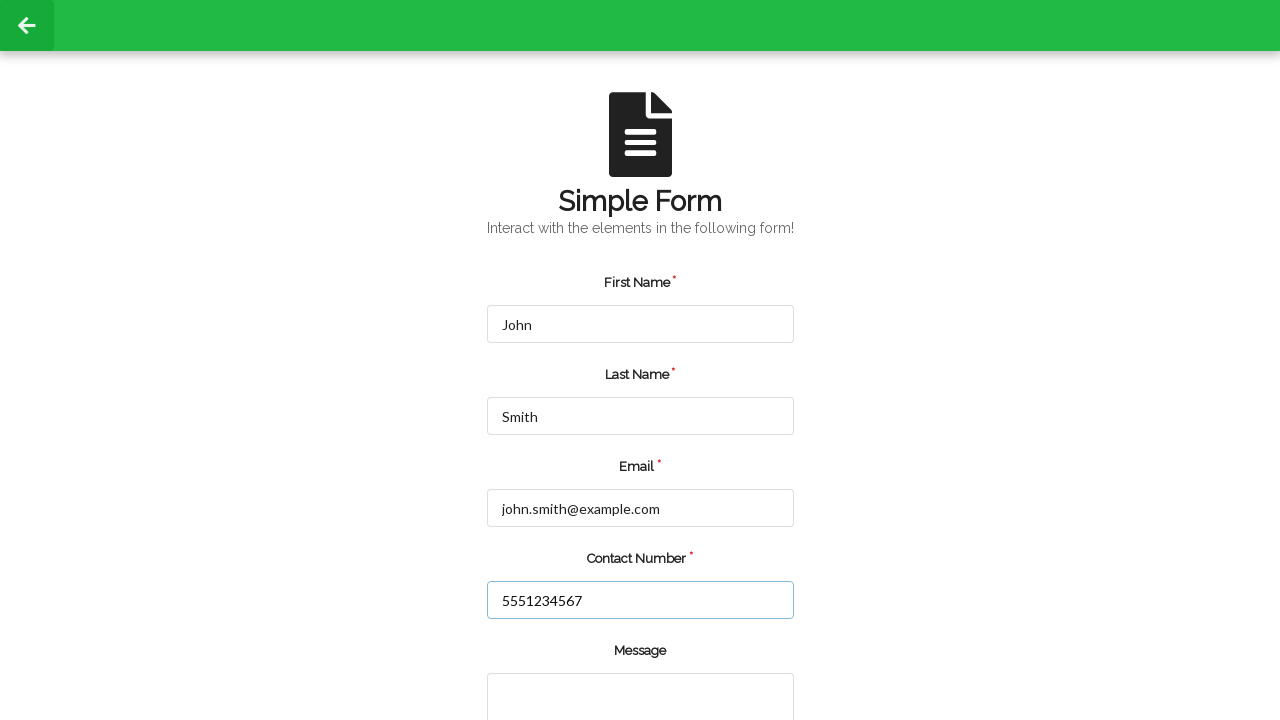

Clicked submit button at (558, 660) on input.green
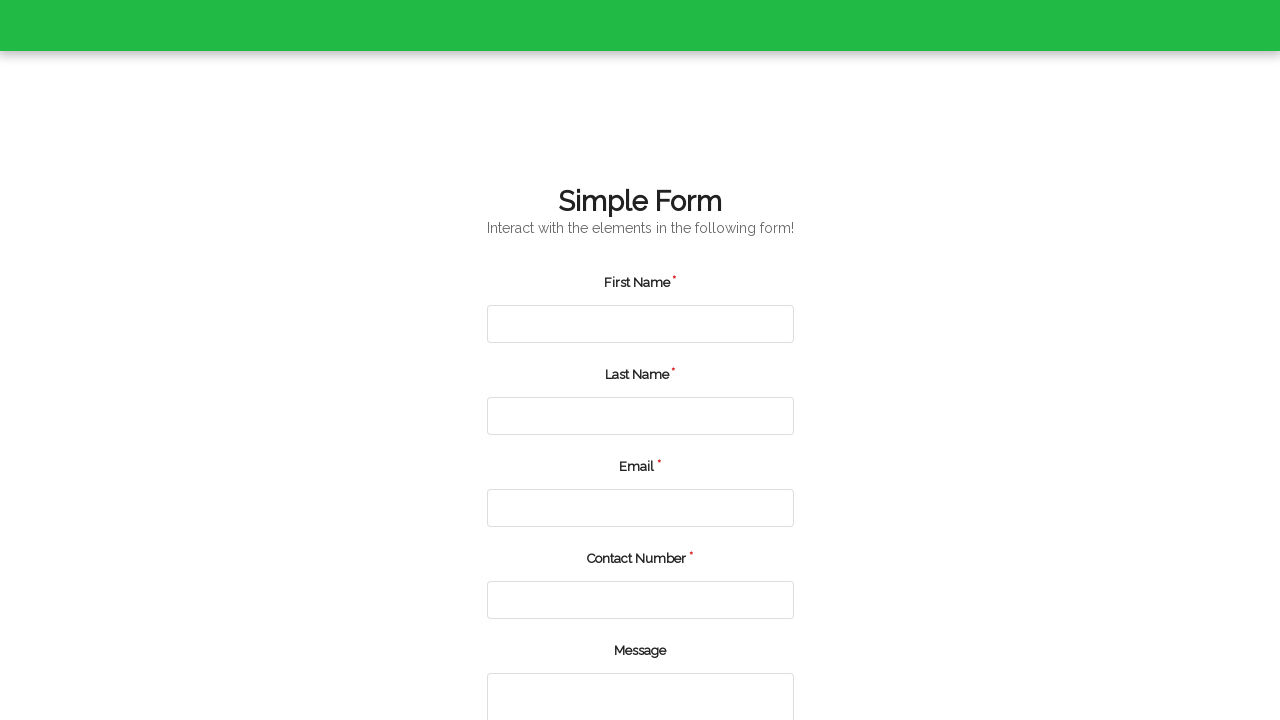

Set up dialog handler to accept confirmation alert
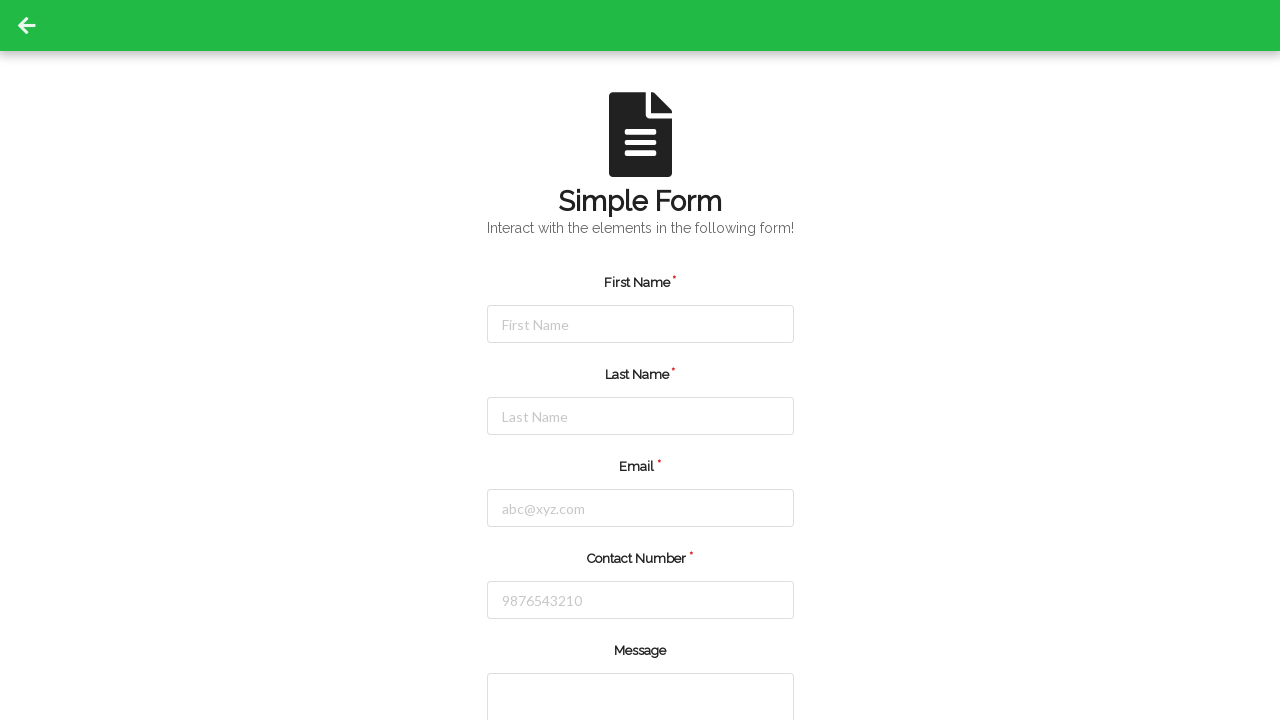

Waited for alert confirmation
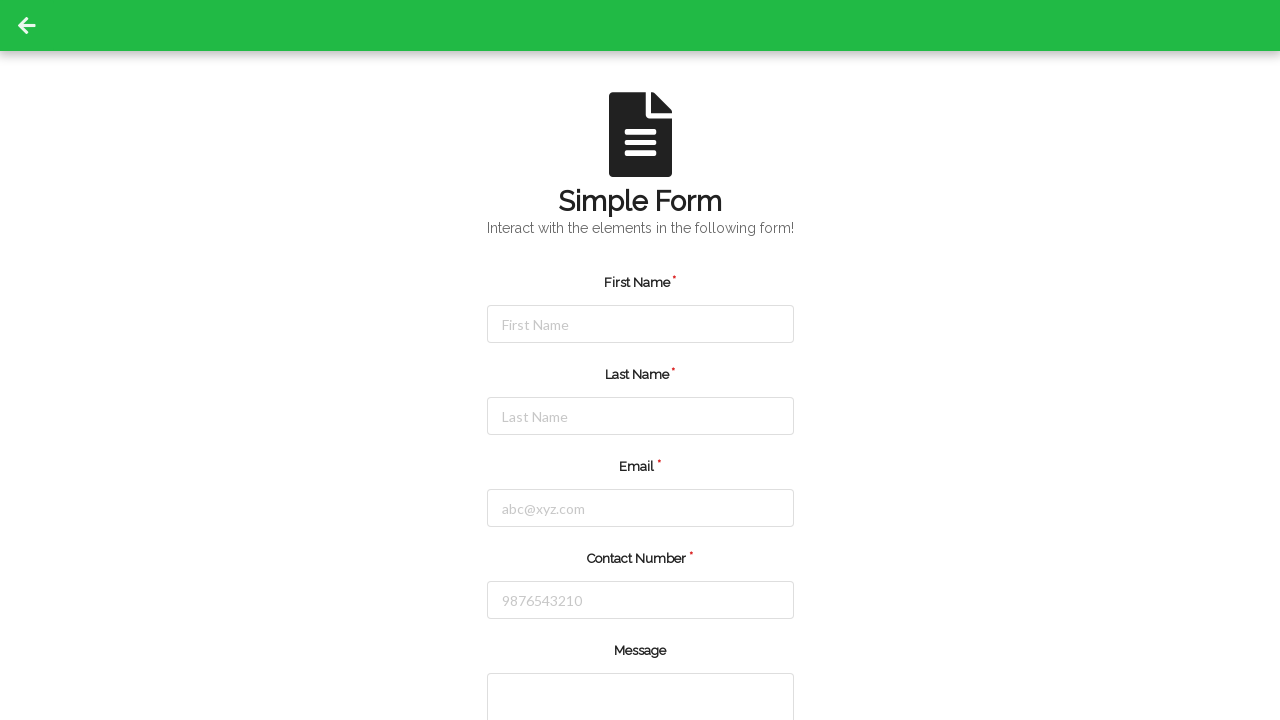

Reloaded page for next test iteration
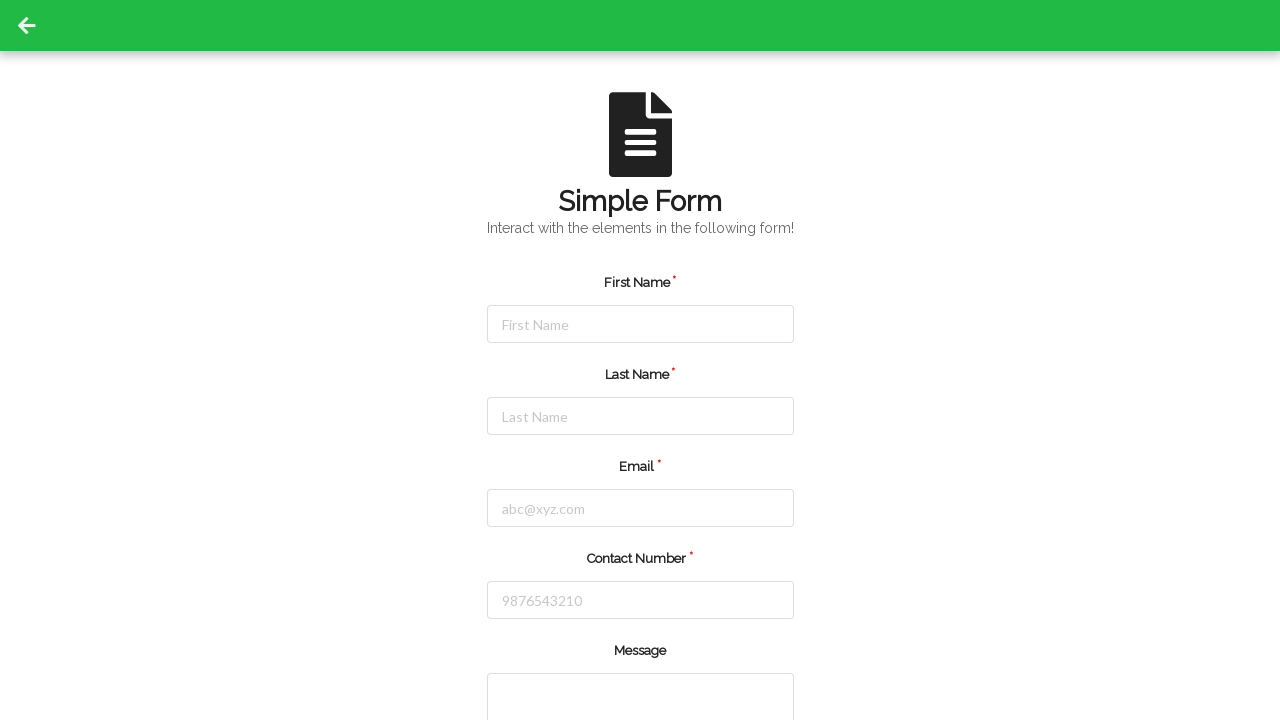

Cleared first name field on #firstName
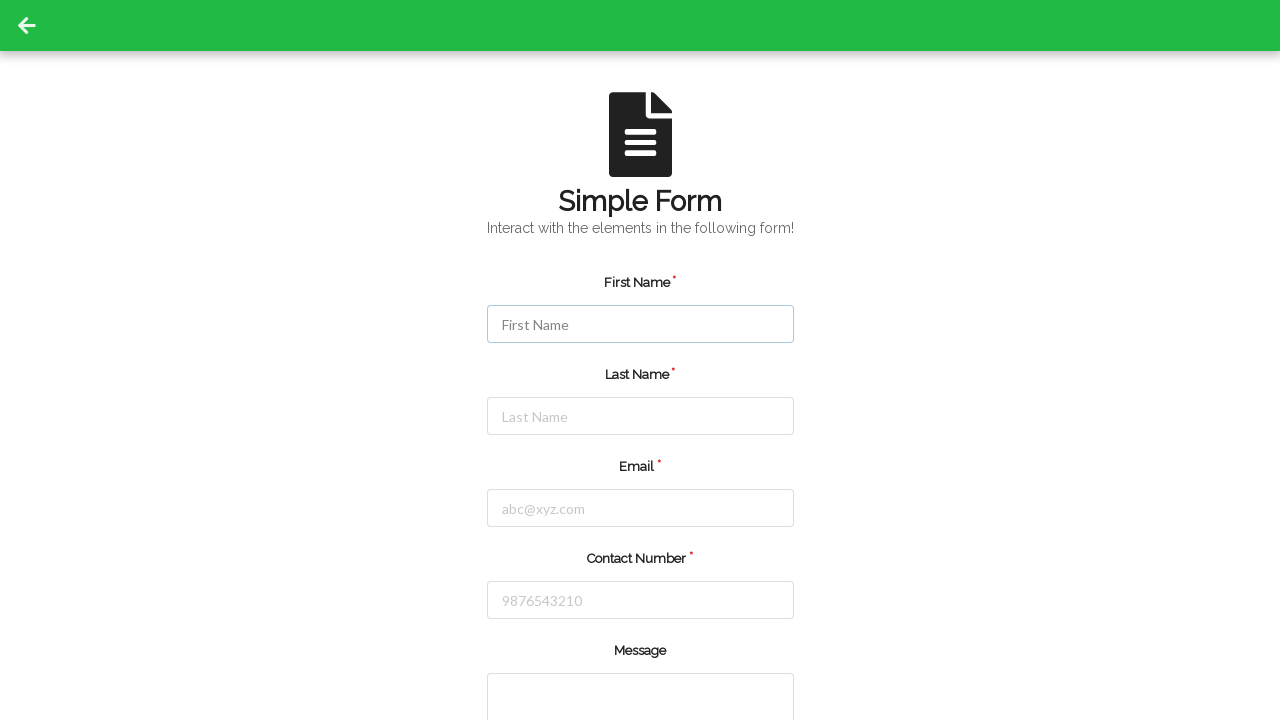

Filled first name field with 'Sarah' on #firstName
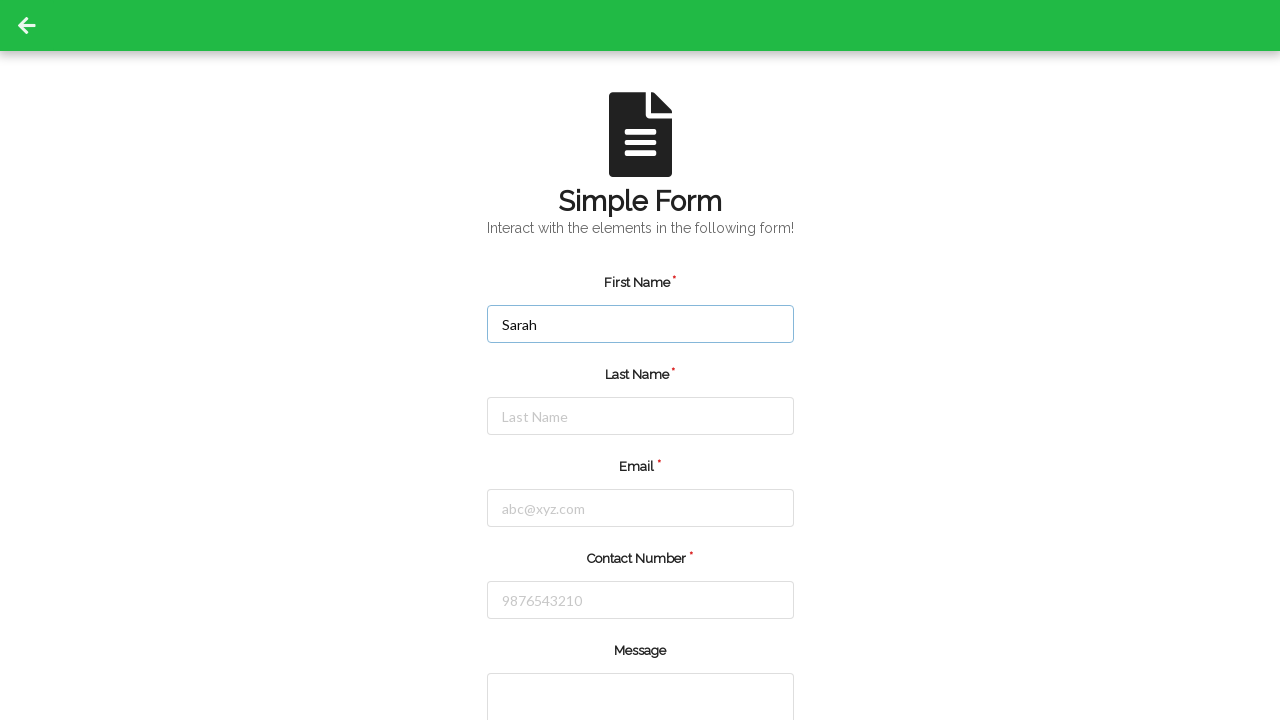

Cleared last name field on #lastName
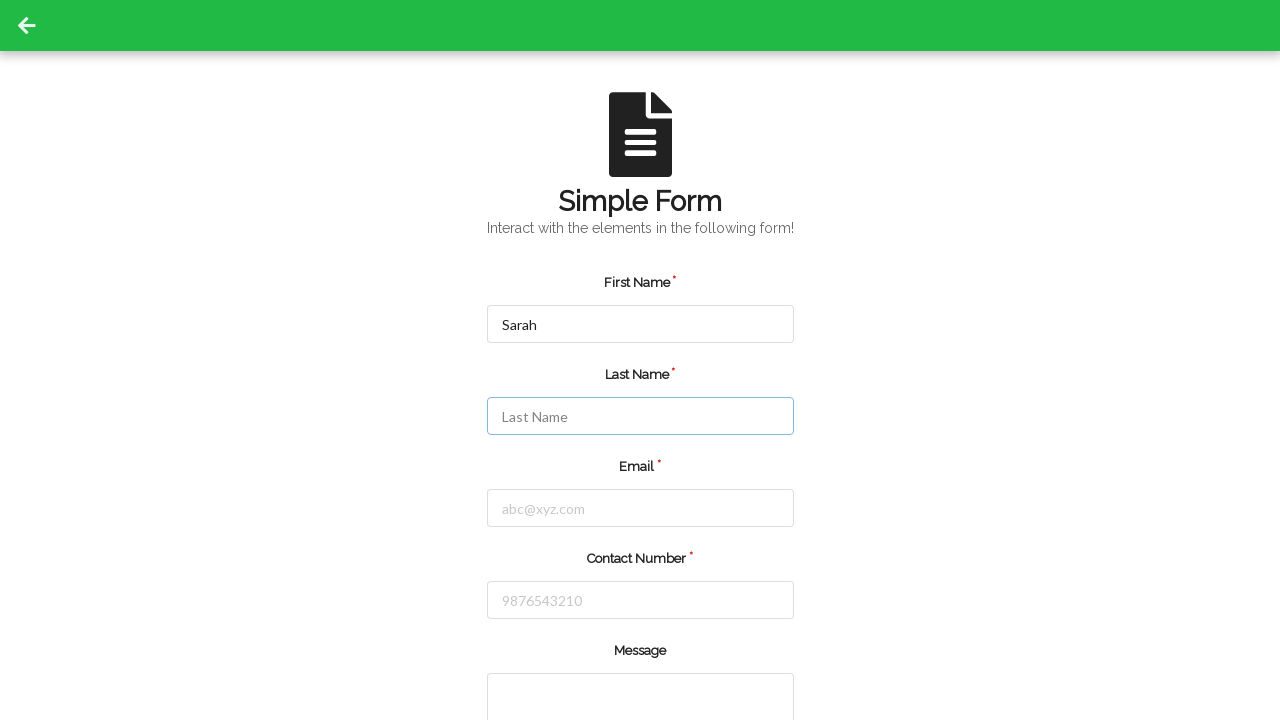

Filled last name field with 'Johnson' on #lastName
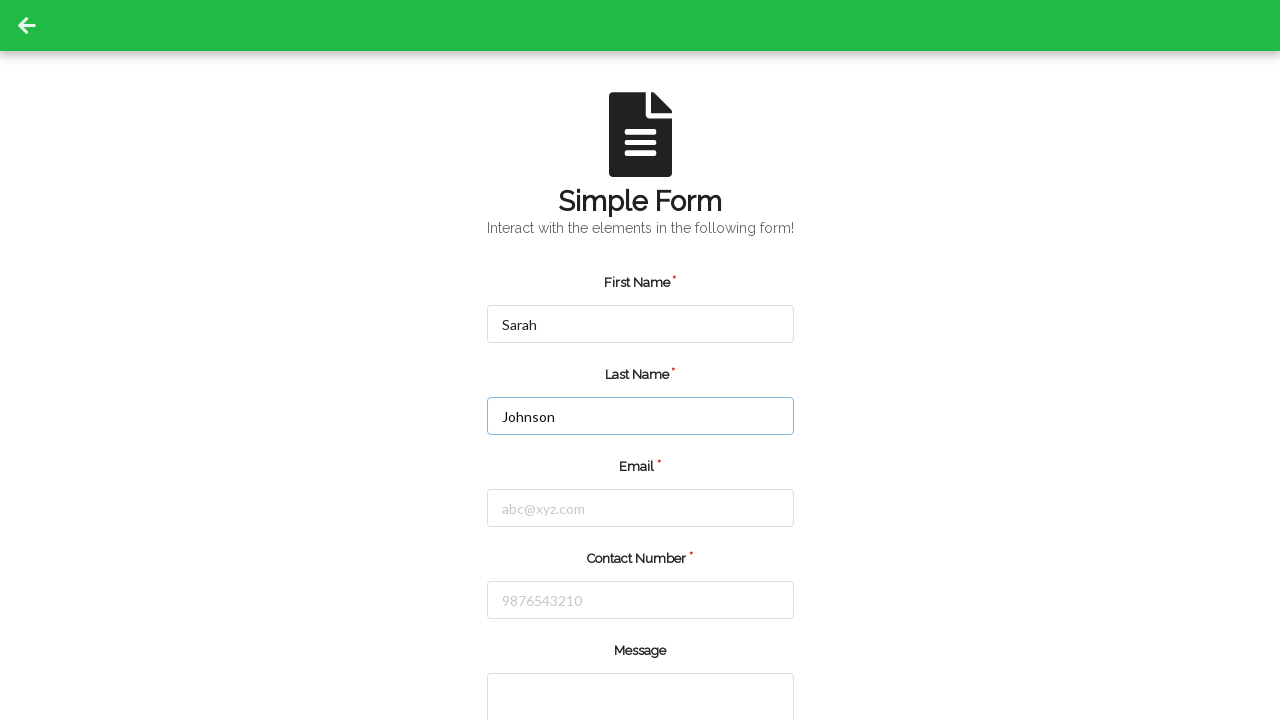

Cleared email field on #email
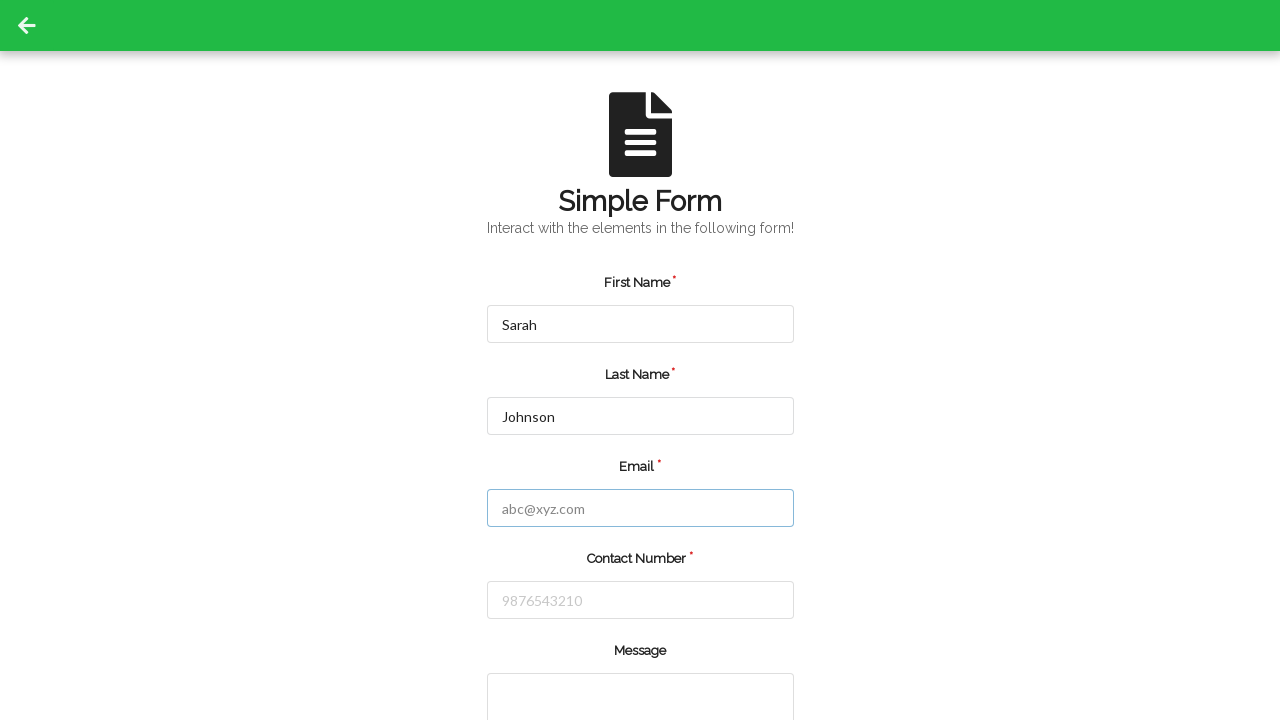

Filled email field with 'sarah.j@testmail.com' on #email
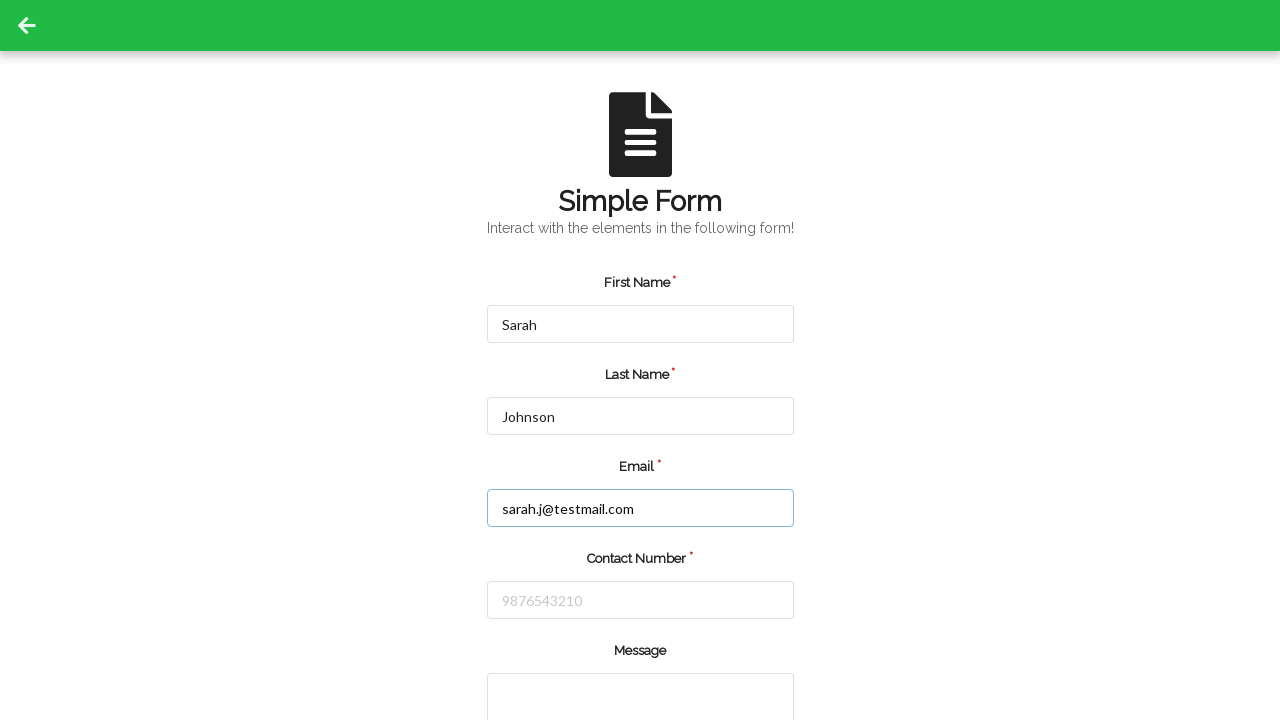

Cleared phone number field on #number
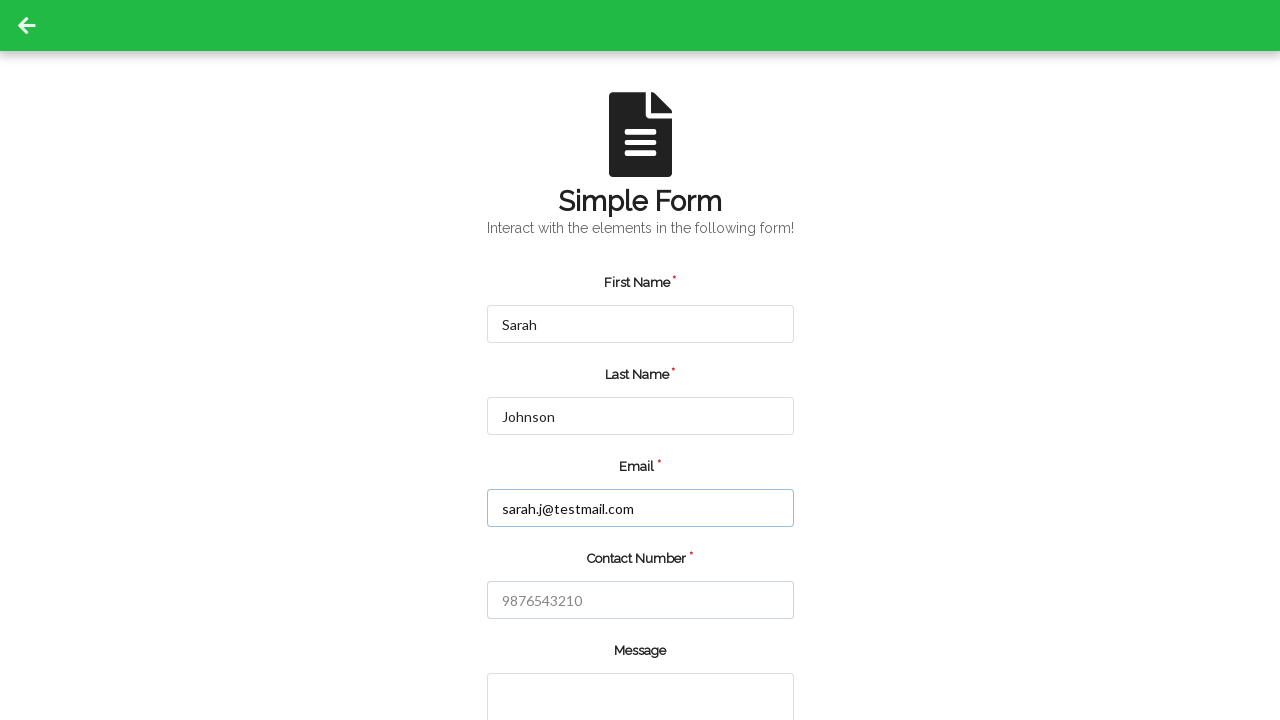

Filled phone number field with '5559876543' on #number
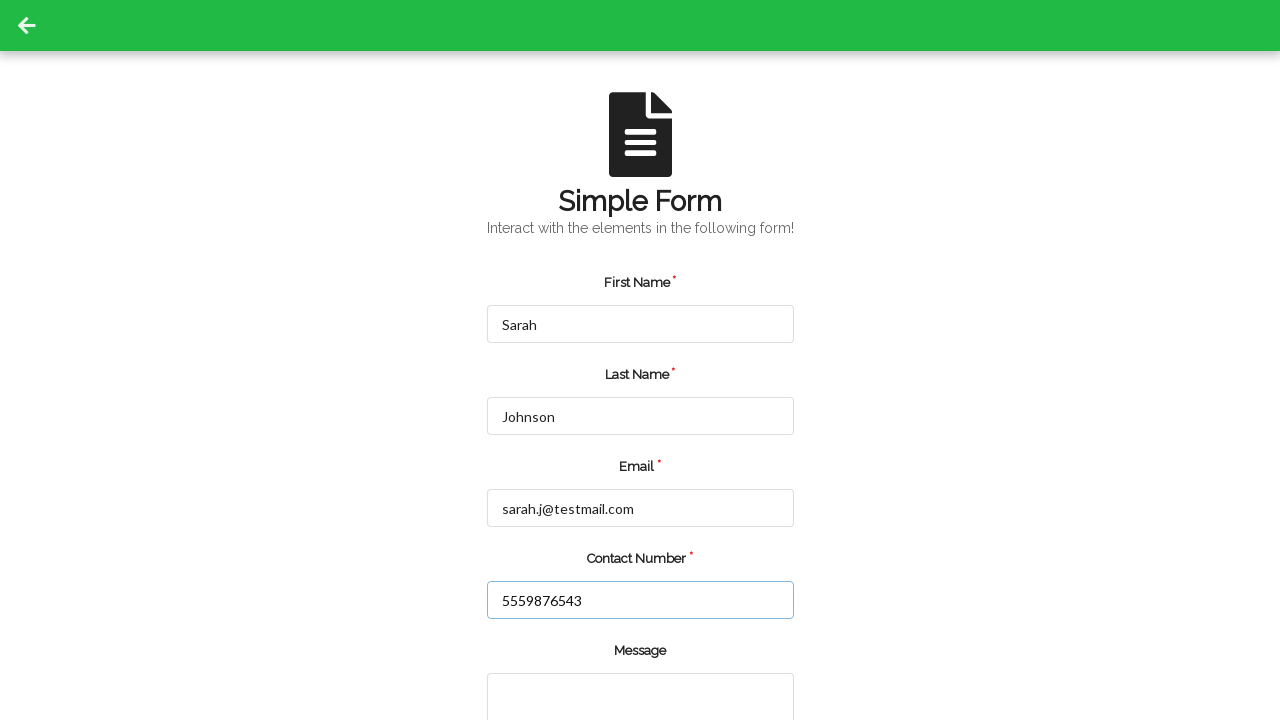

Clicked submit button at (558, 660) on input.green
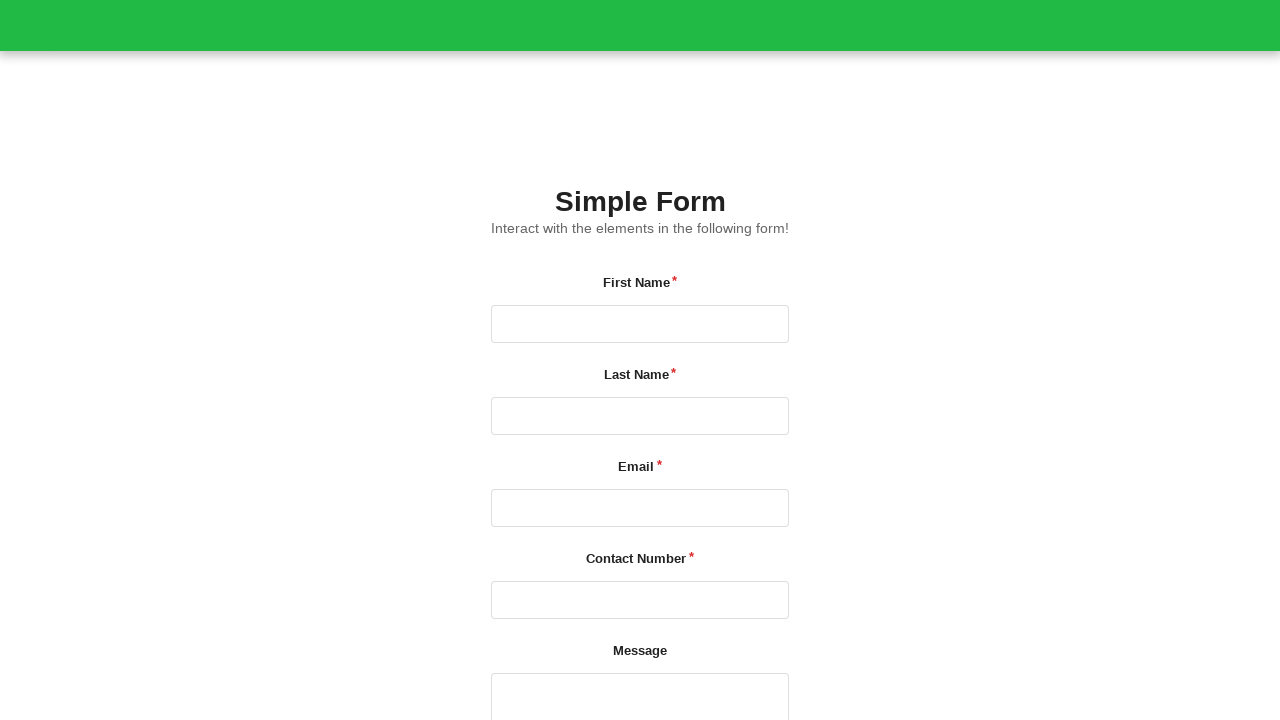

Set up dialog handler to accept confirmation alert
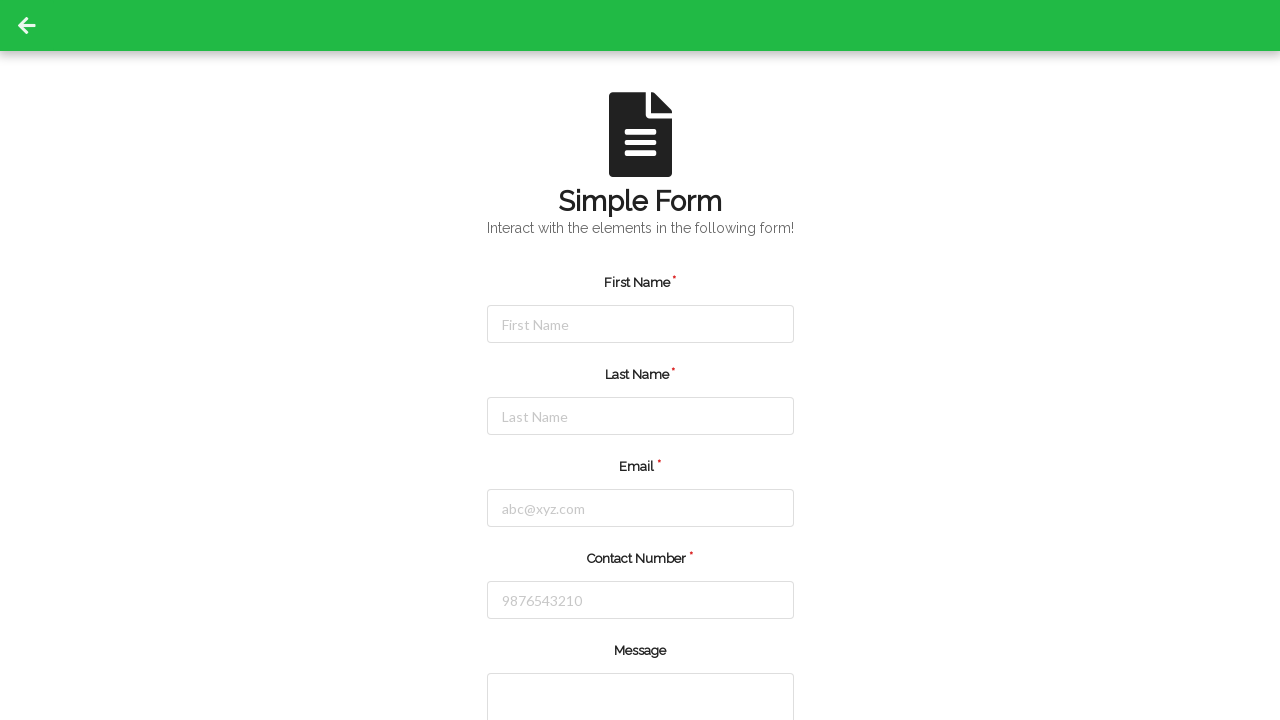

Waited for alert confirmation
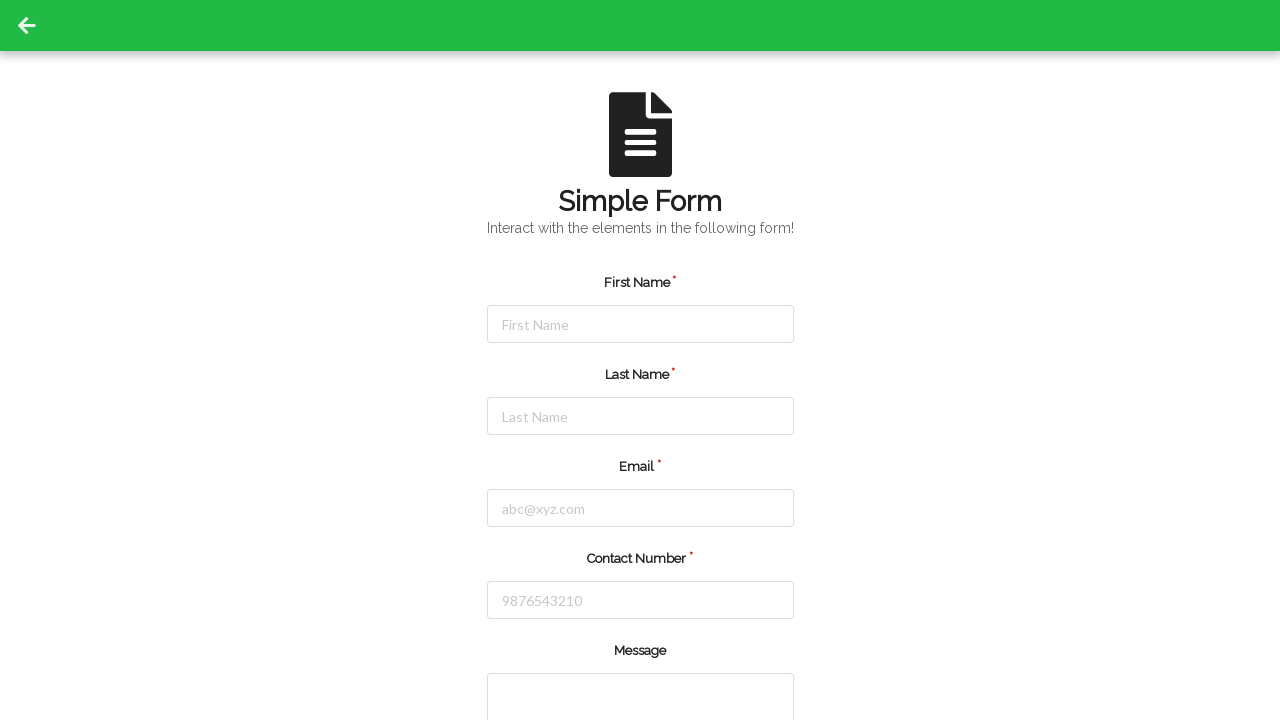

Reloaded page for next test iteration
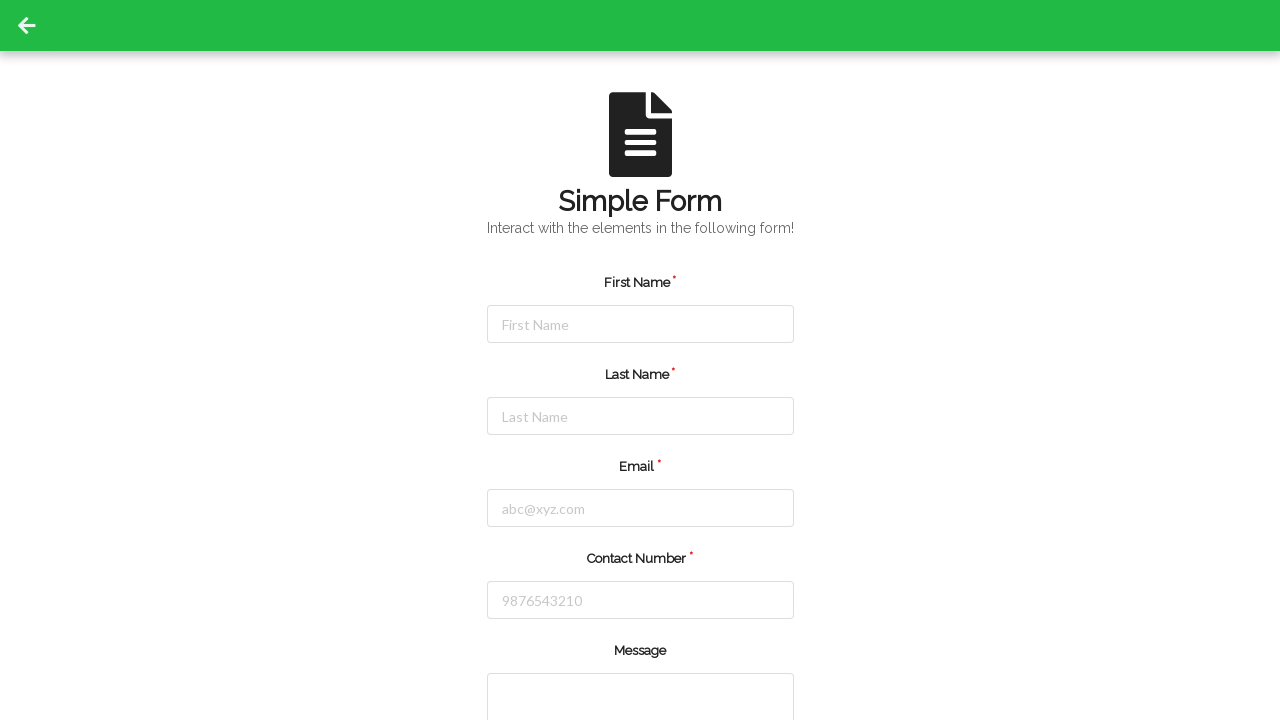

Cleared first name field on #firstName
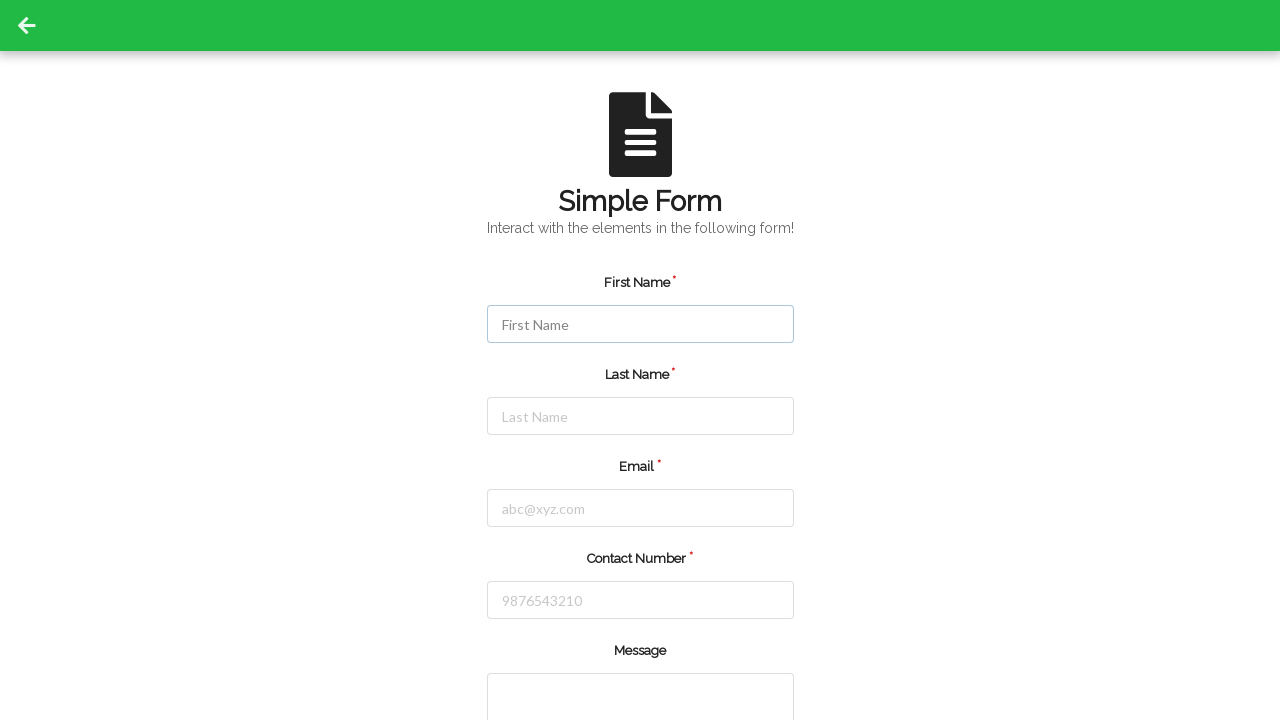

Filled first name field with 'Michael' on #firstName
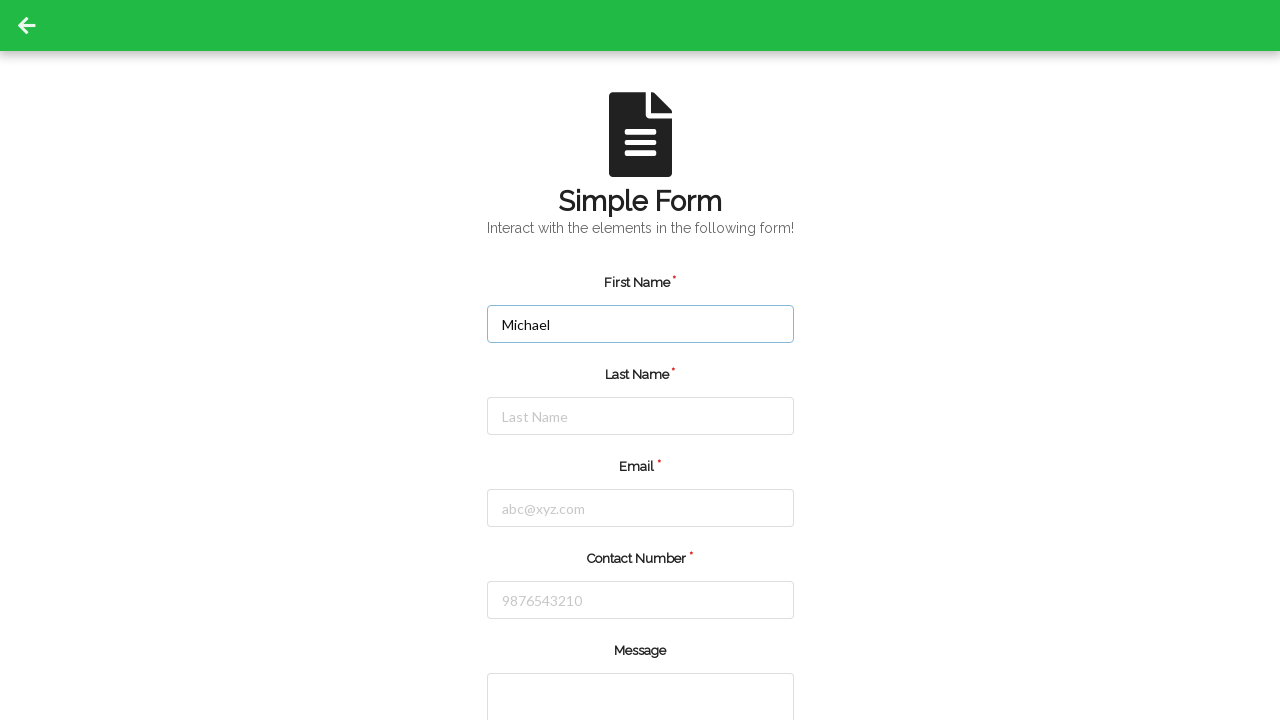

Cleared last name field on #lastName
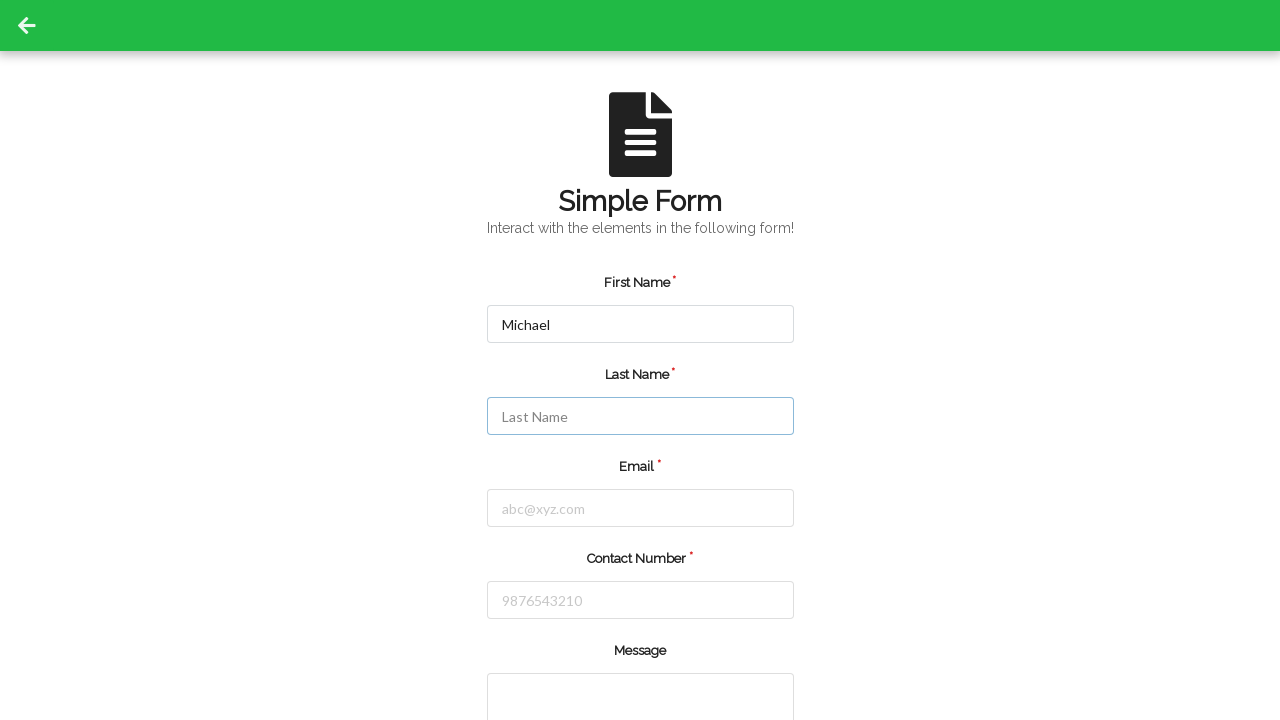

Filled last name field with 'Williams' on #lastName
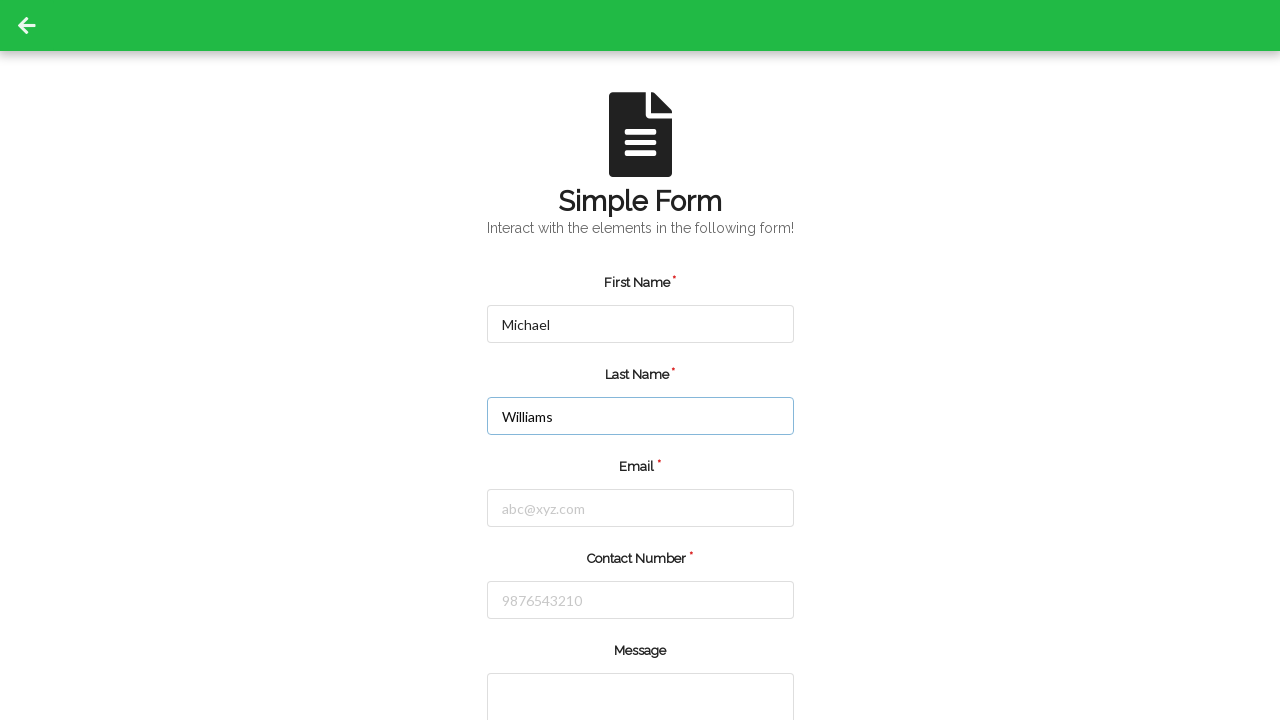

Cleared email field on #email
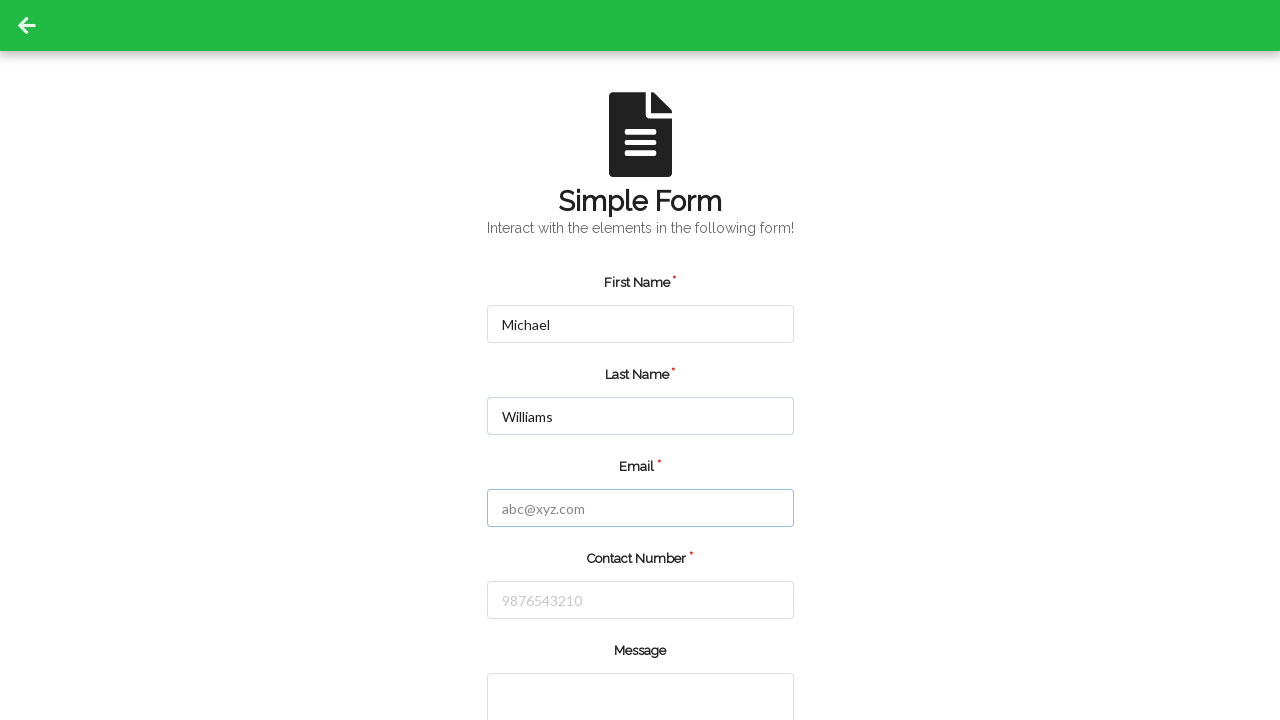

Filled email field with 'm.williams@demo.org' on #email
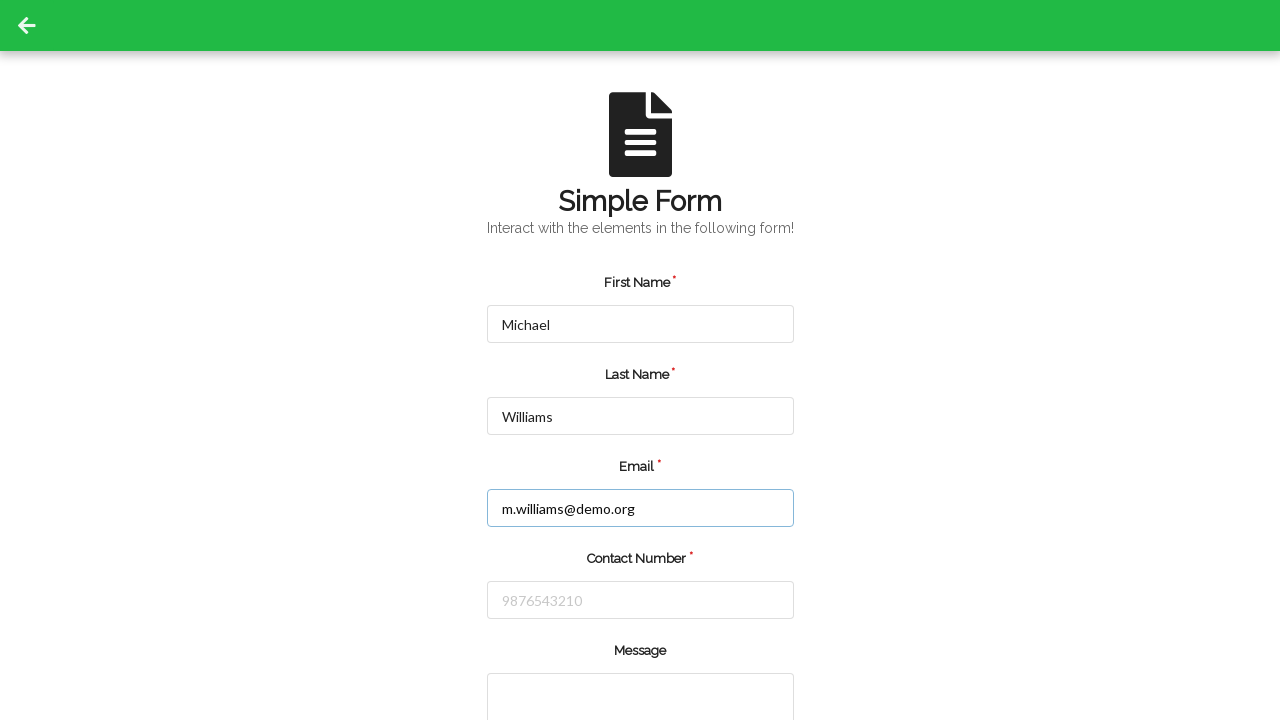

Cleared phone number field on #number
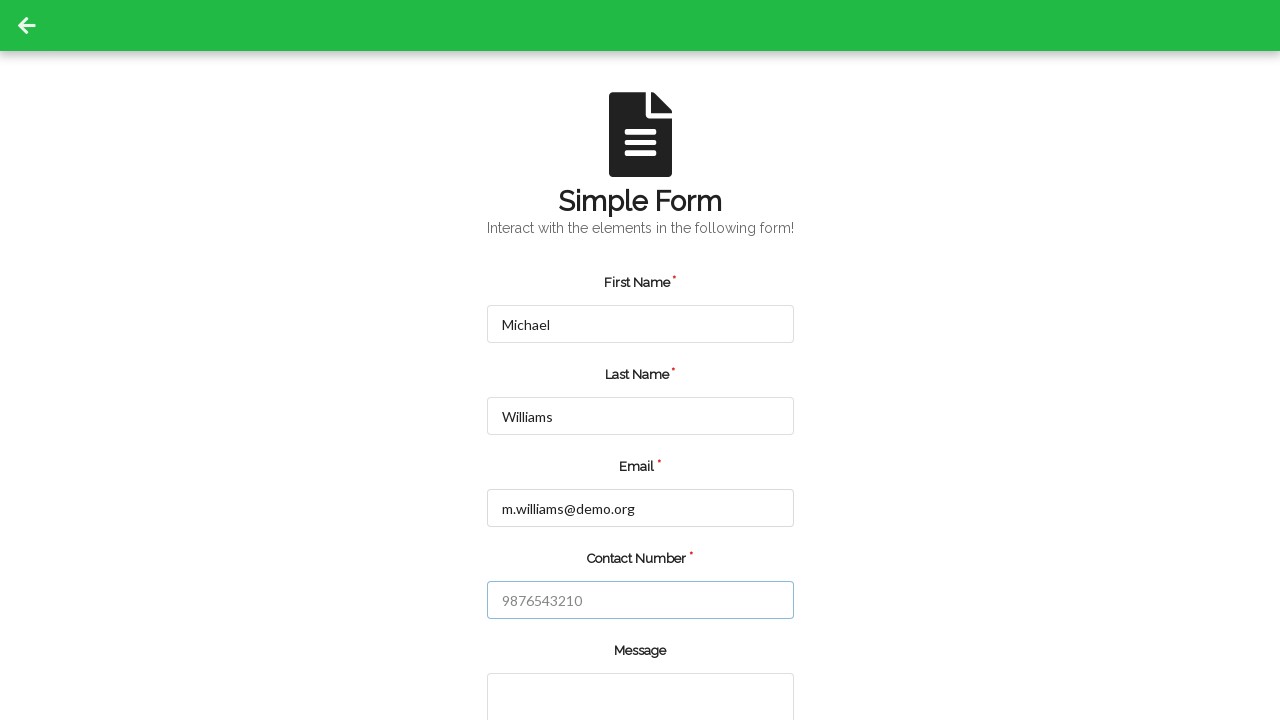

Filled phone number field with '5554567890' on #number
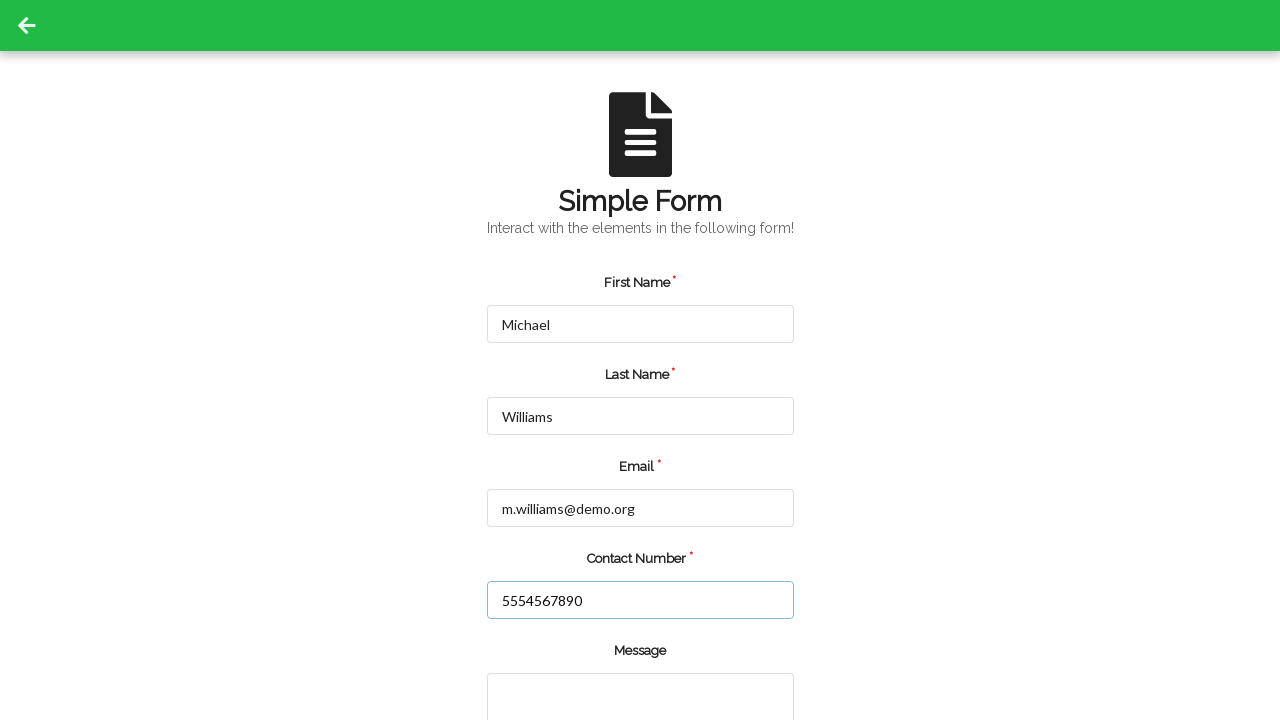

Clicked submit button at (558, 660) on input.green
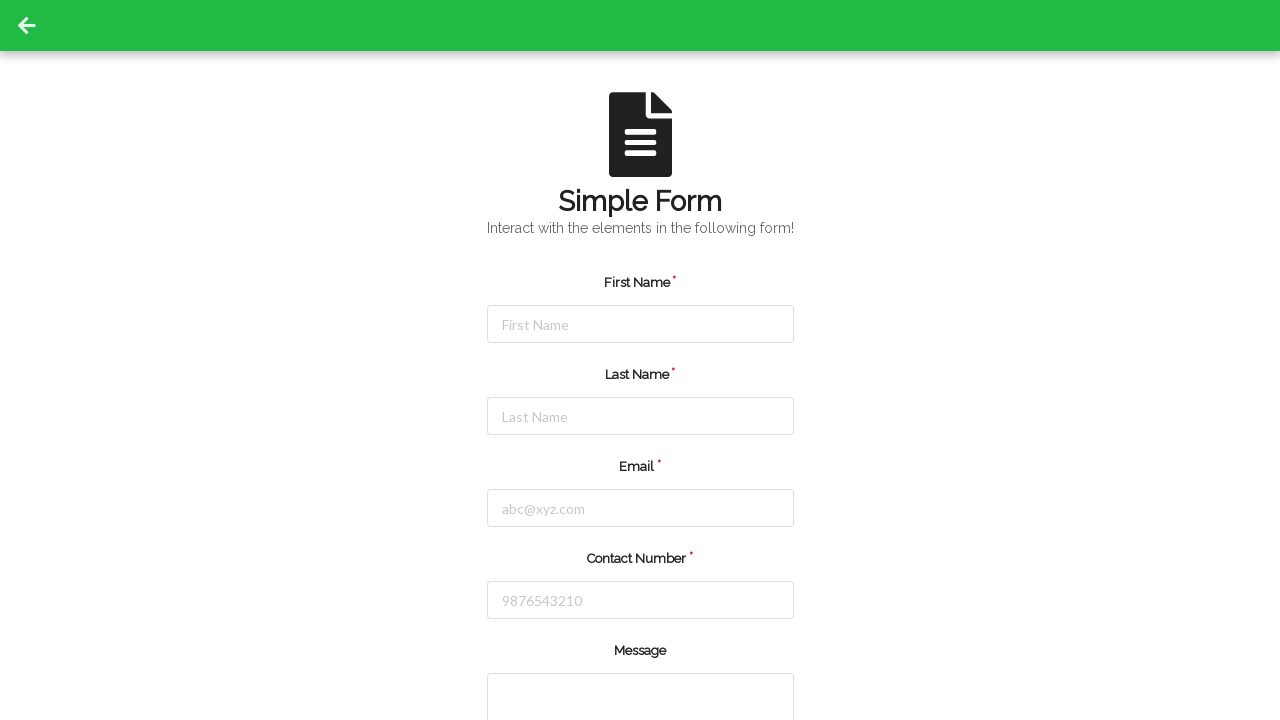

Set up dialog handler to accept confirmation alert
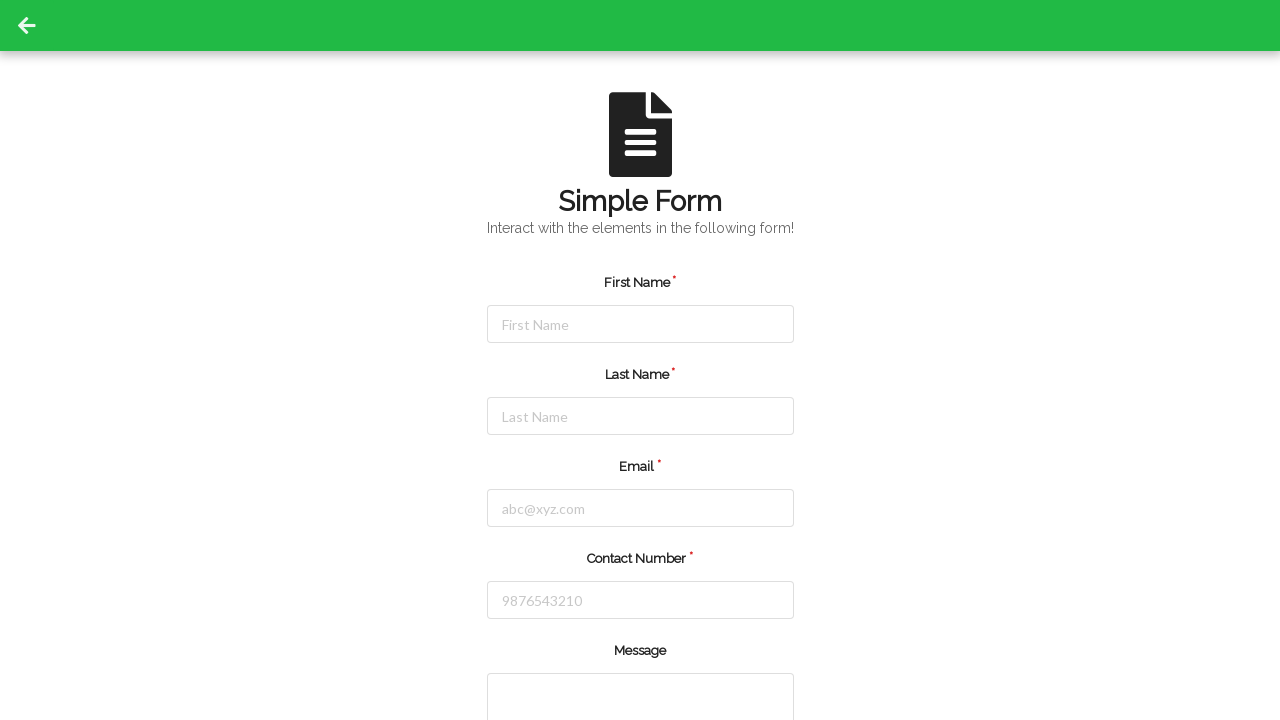

Waited for alert confirmation
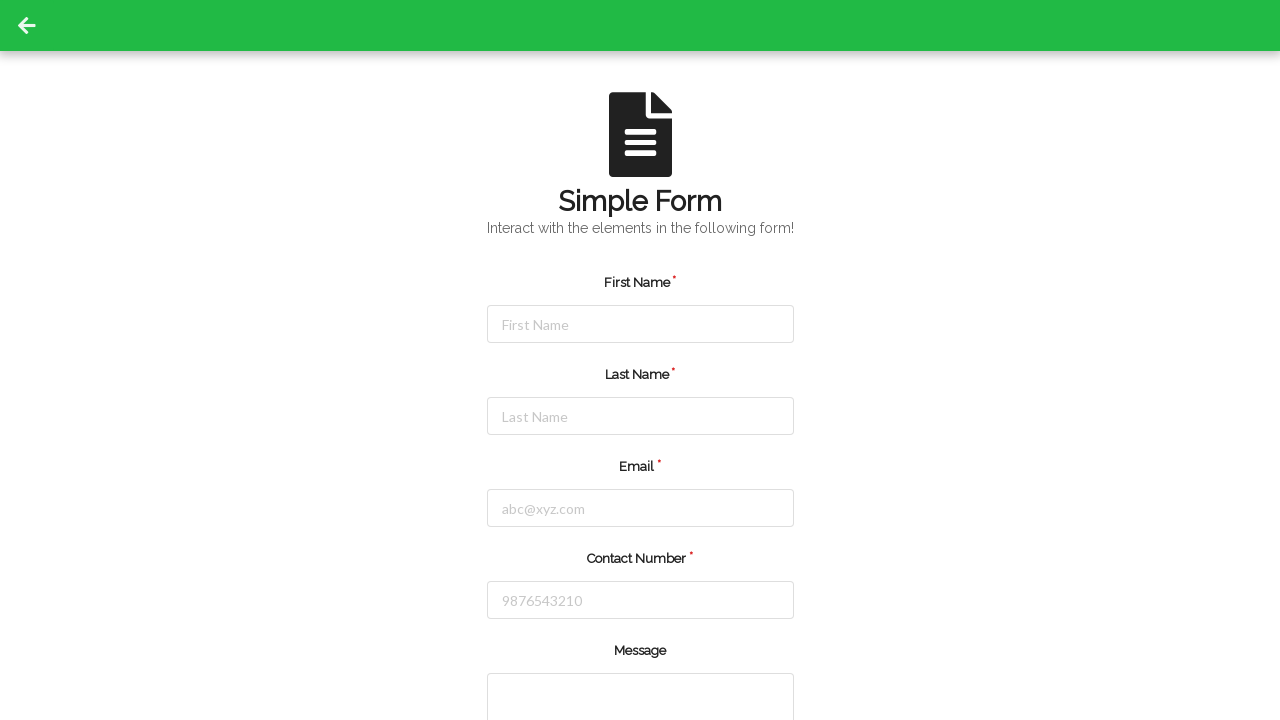

Reloaded page for next test iteration
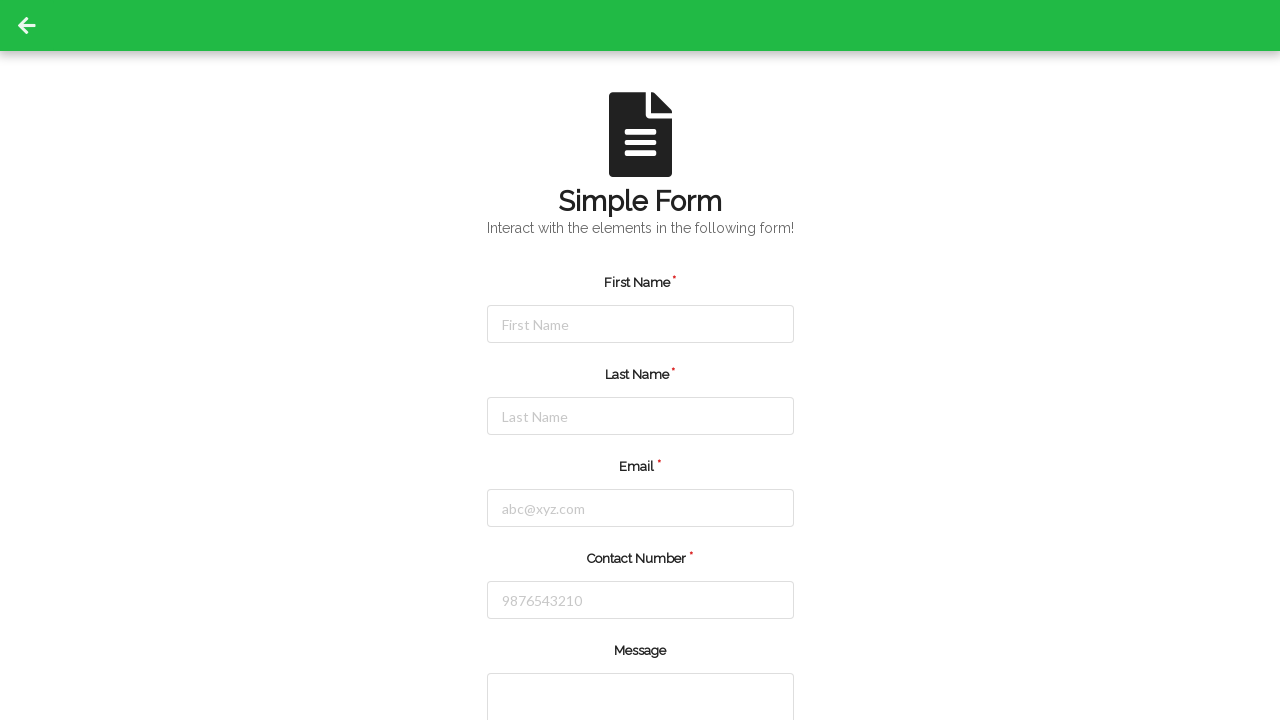

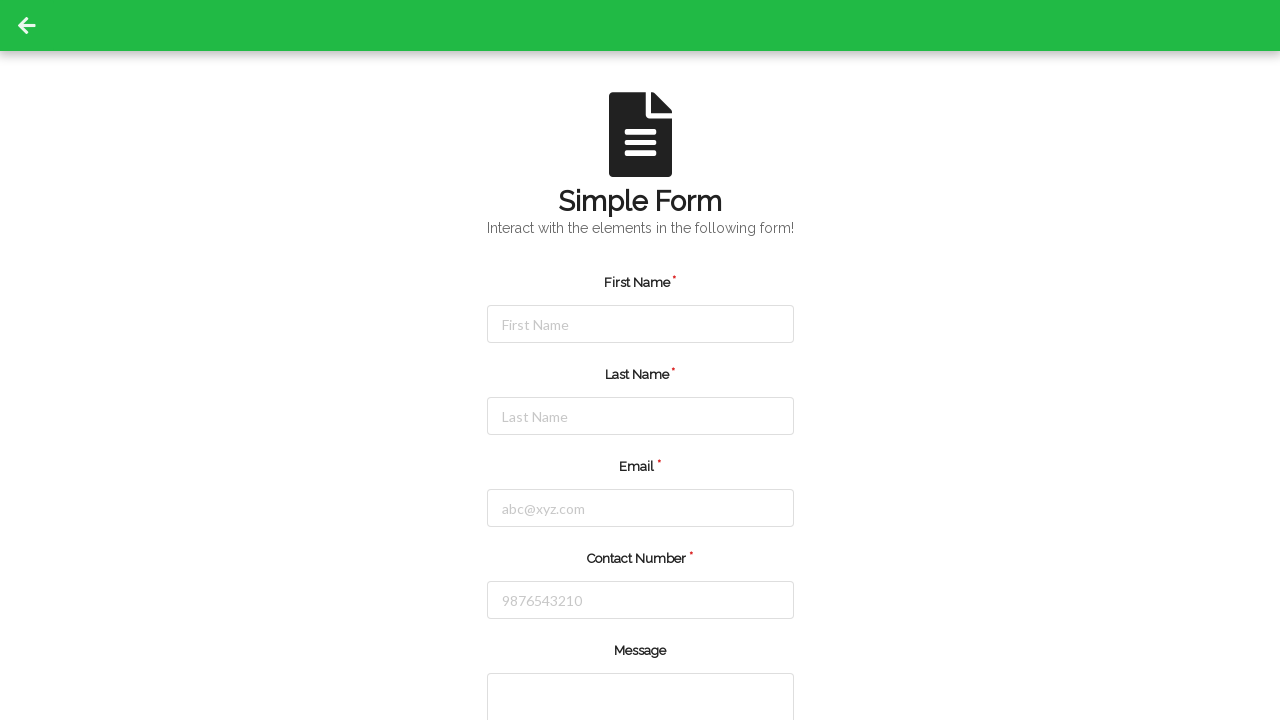